Tests footer links by opening each link in the first column of the footer in a new tab using keyboard shortcuts, then iterates through all opened tabs to verify they loaded successfully

Starting URL: https://rahulshettyacademy.com/AutomationPractice/

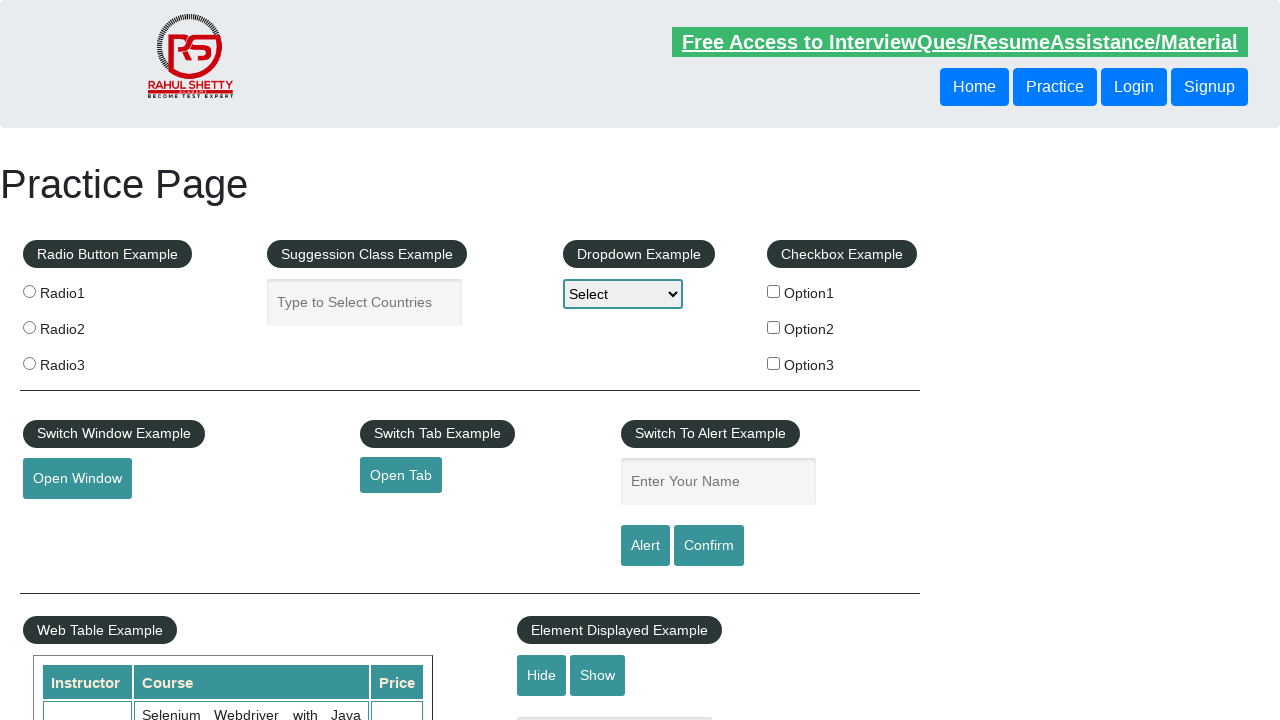

Retrieved total link count: 27 links found on page
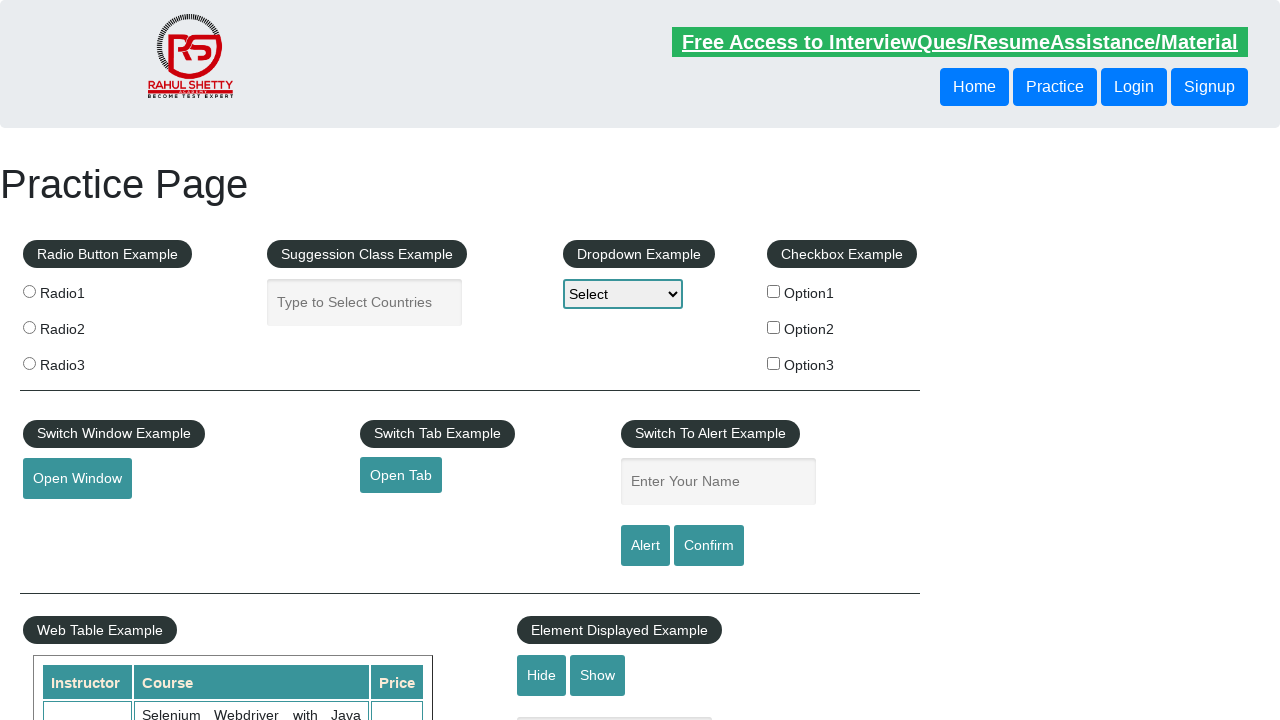

Located footer section (#gf-BIG)
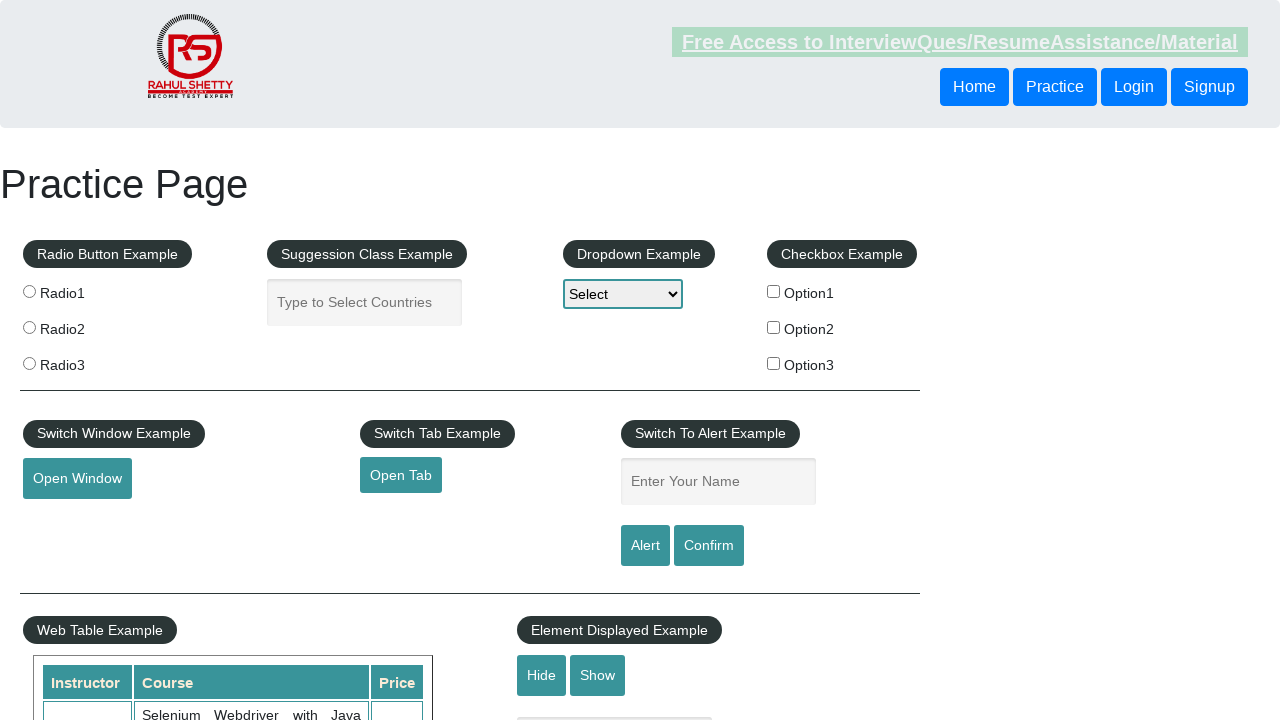

Retrieved footer link count: 20 links found in footer
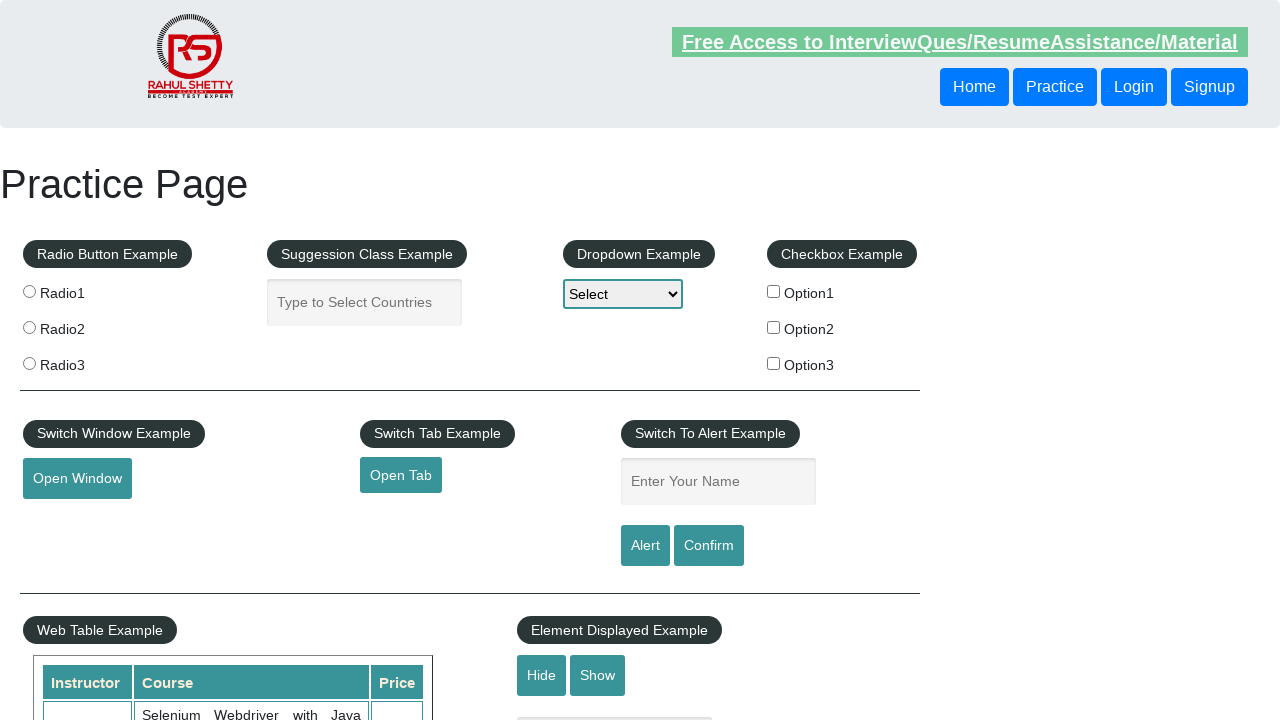

Located first column of footer table
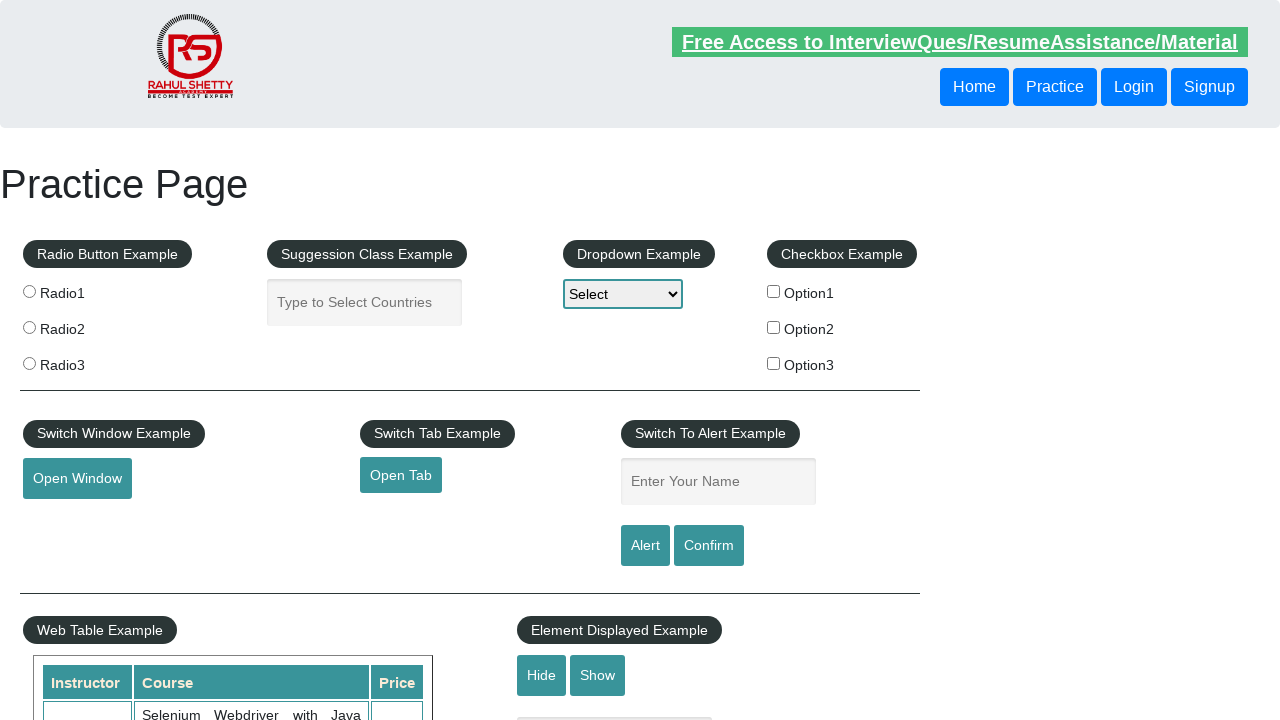

Retrieved first column link count: 20 links found in first footer column
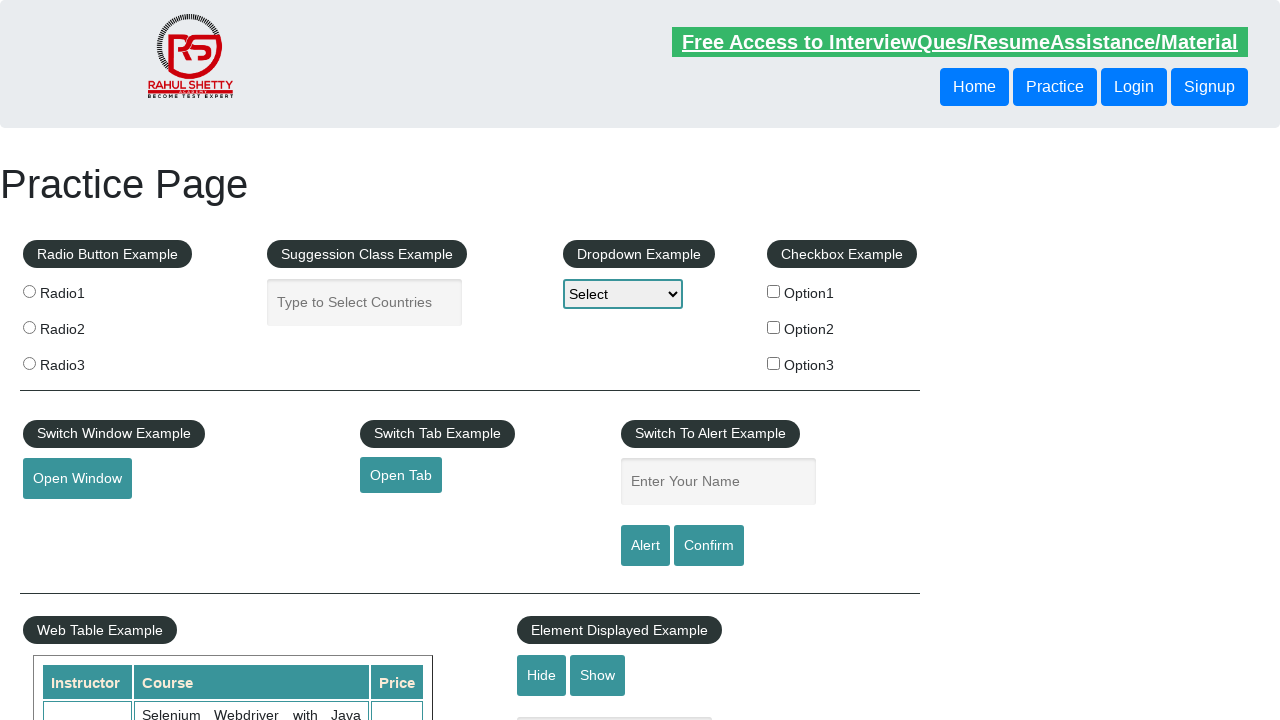

Retrieved link element at index 1 from first footer column
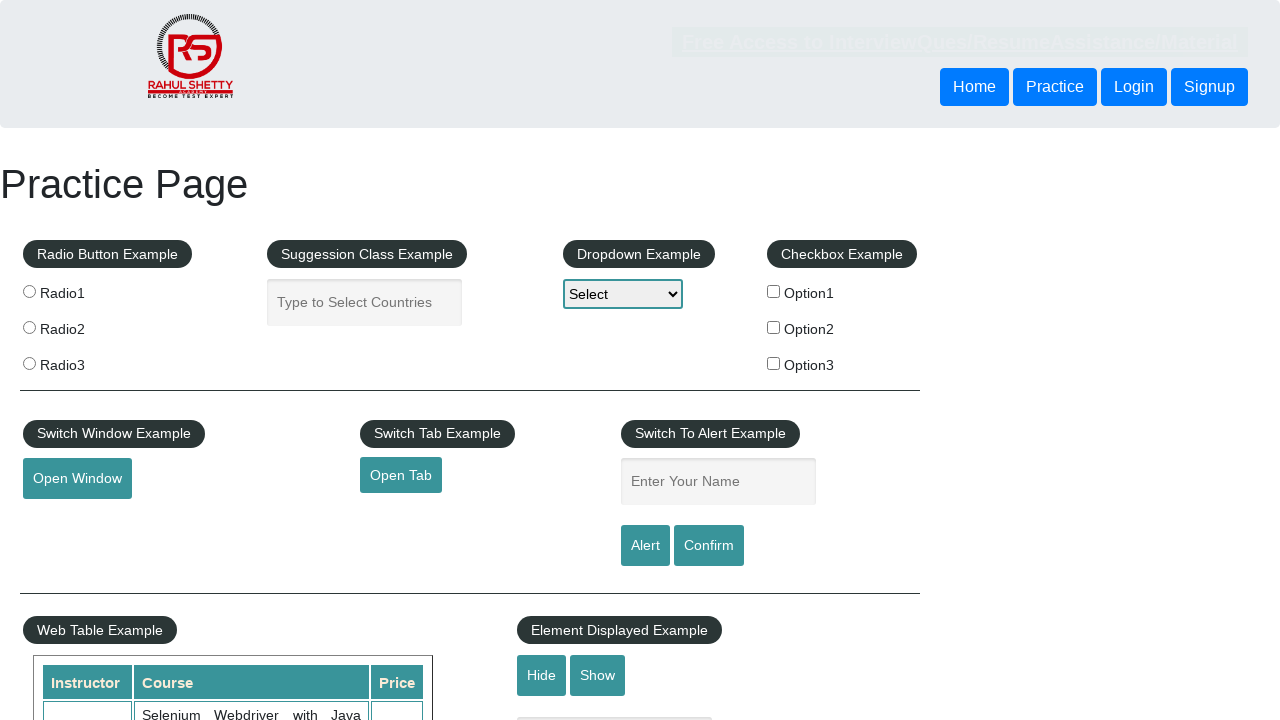

Ctrl+clicked link 1 to open in new tab at (68, 520) on #gf-BIG >> xpath=//table/tbody/tr/td/ul[1] >> a >> nth=1
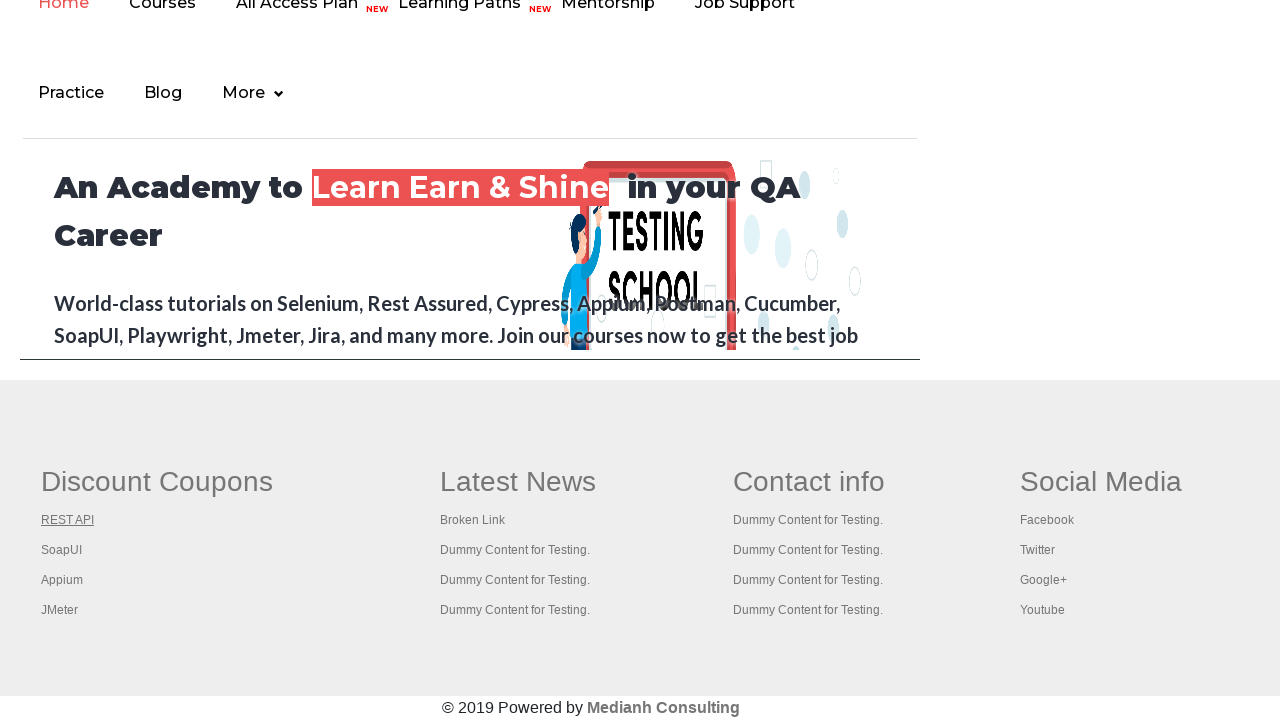

Retrieved link element at index 2 from first footer column
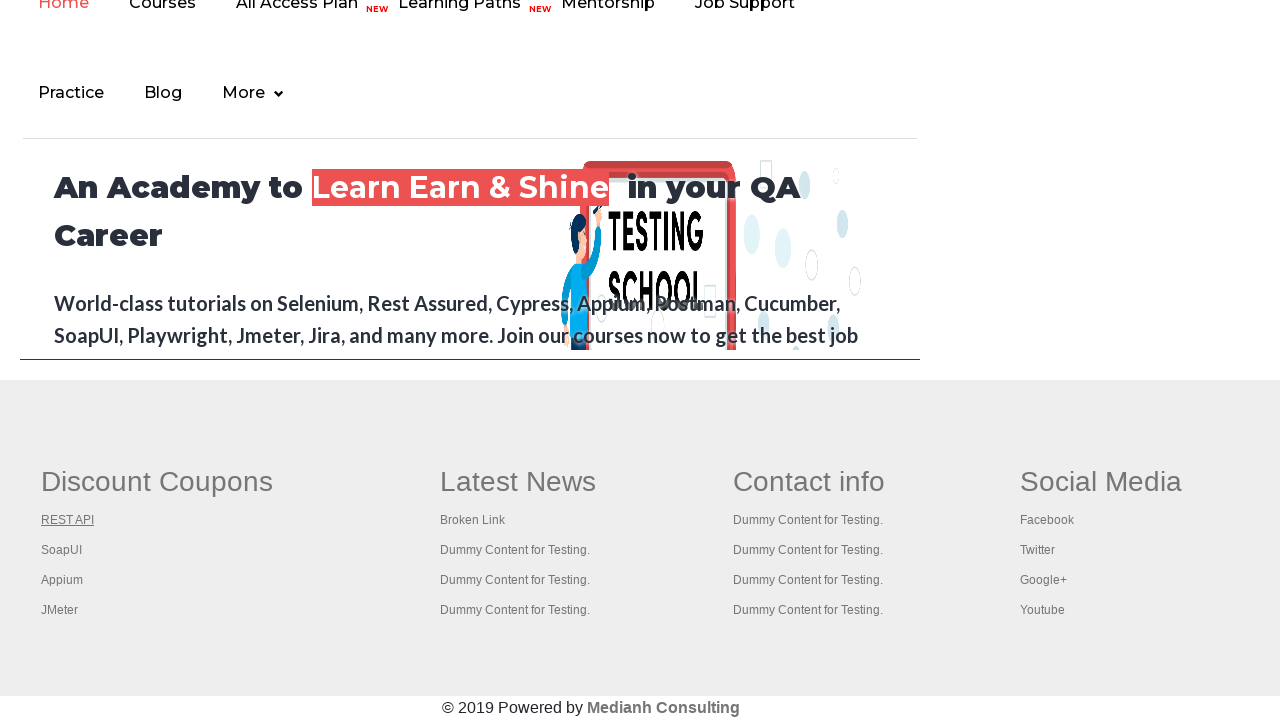

Ctrl+clicked link 2 to open in new tab at (62, 550) on #gf-BIG >> xpath=//table/tbody/tr/td/ul[1] >> a >> nth=2
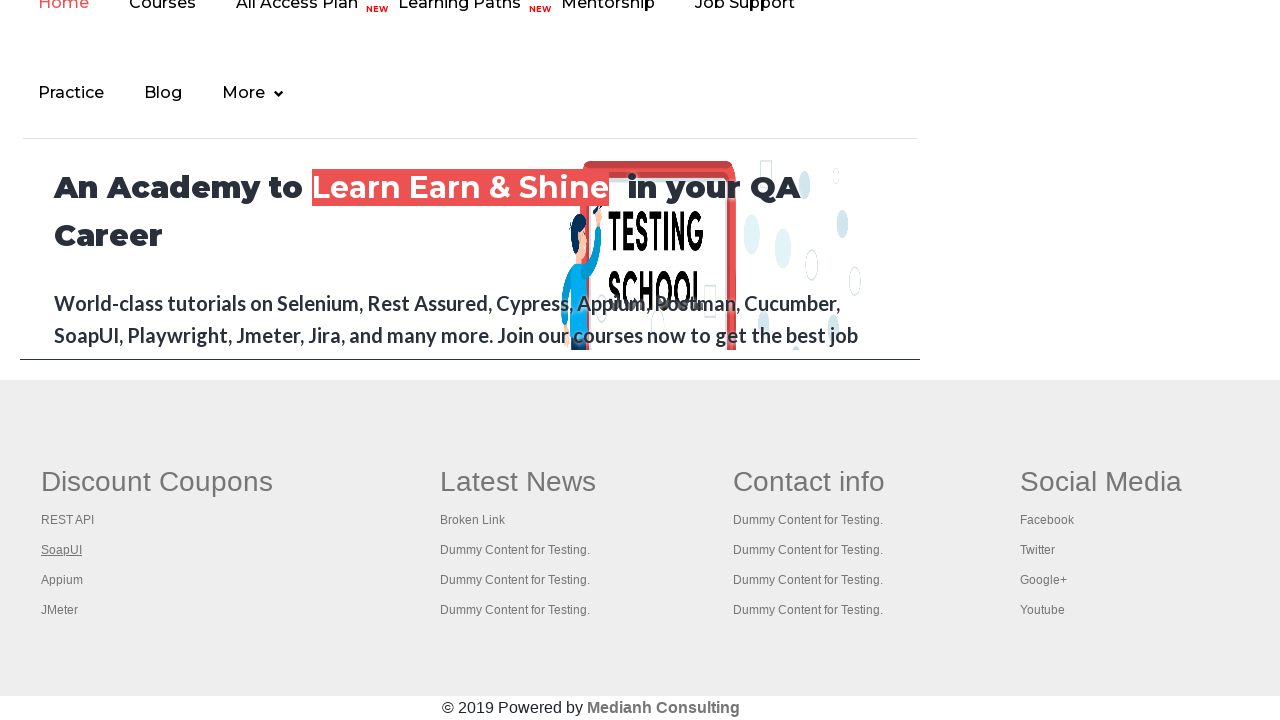

Retrieved link element at index 3 from first footer column
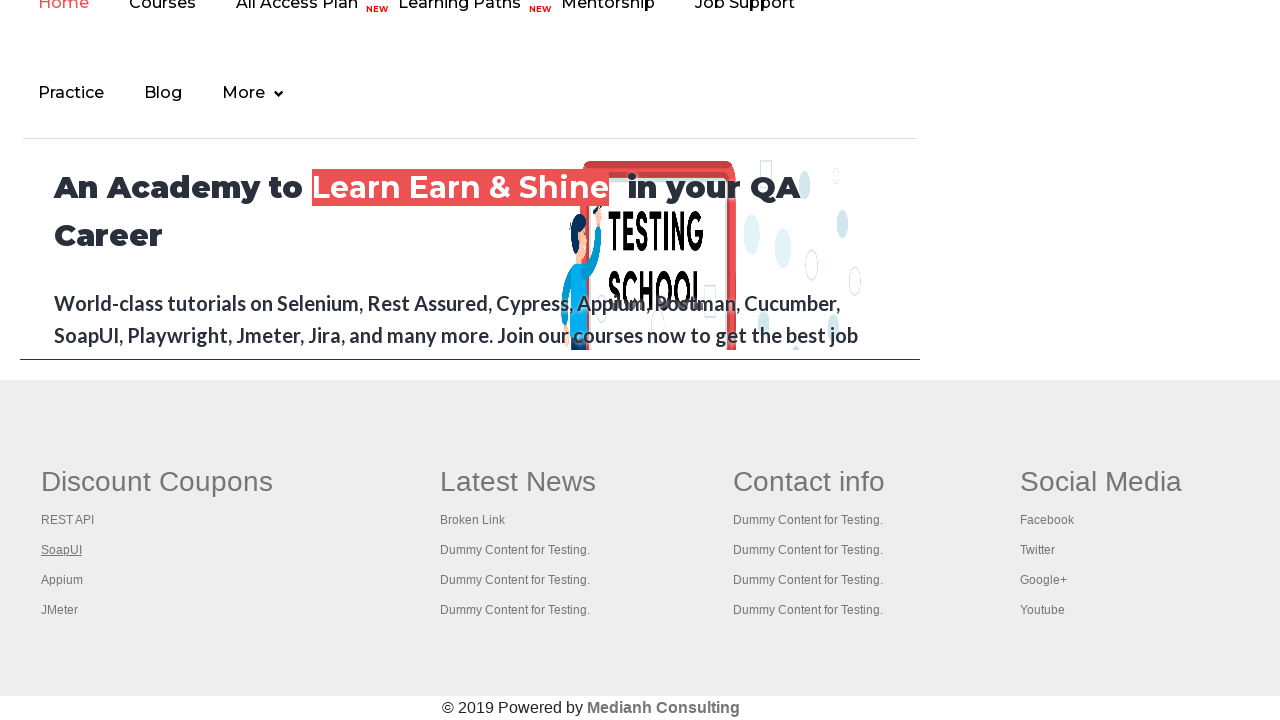

Ctrl+clicked link 3 to open in new tab at (62, 580) on #gf-BIG >> xpath=//table/tbody/tr/td/ul[1] >> a >> nth=3
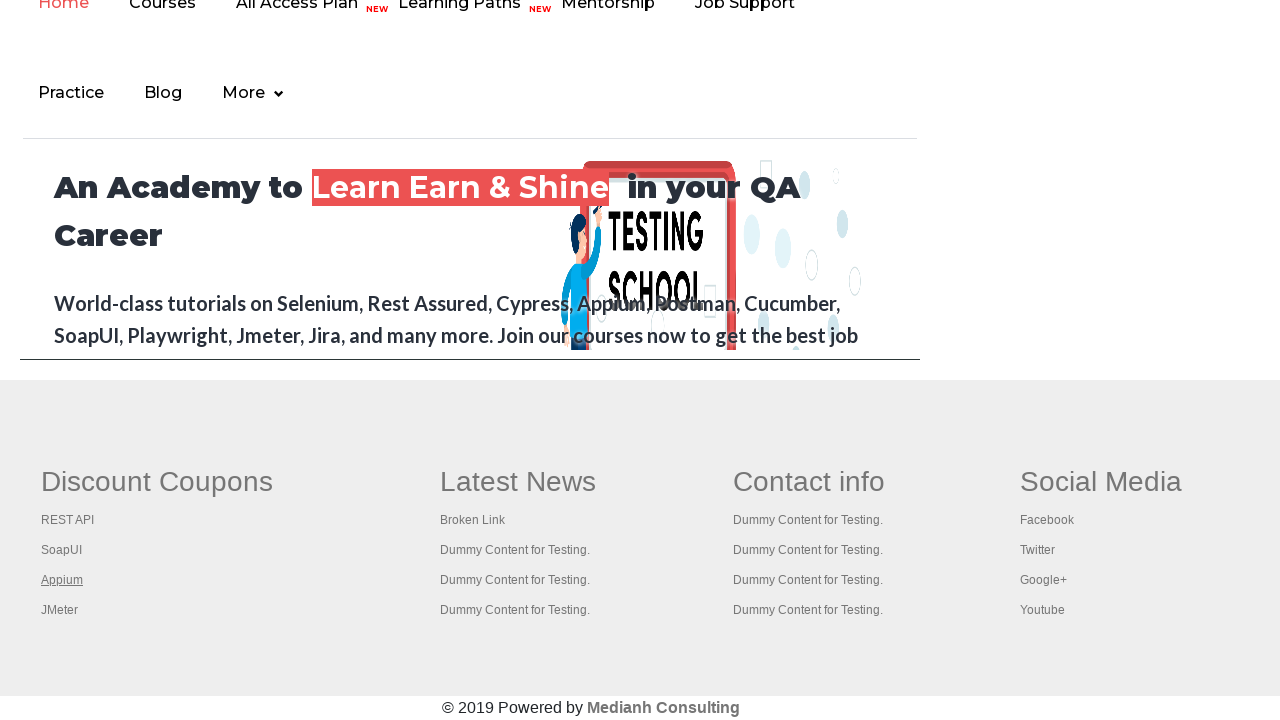

Retrieved link element at index 4 from first footer column
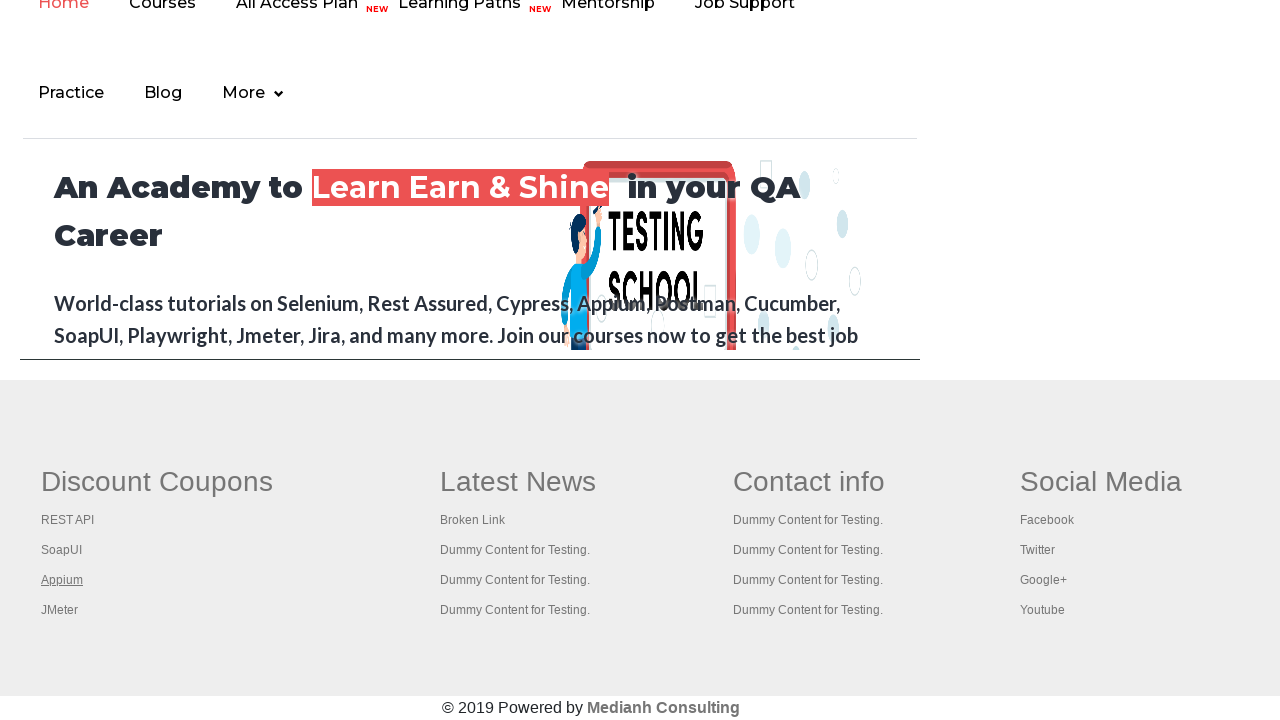

Ctrl+clicked link 4 to open in new tab at (60, 610) on #gf-BIG >> xpath=//table/tbody/tr/td/ul[1] >> a >> nth=4
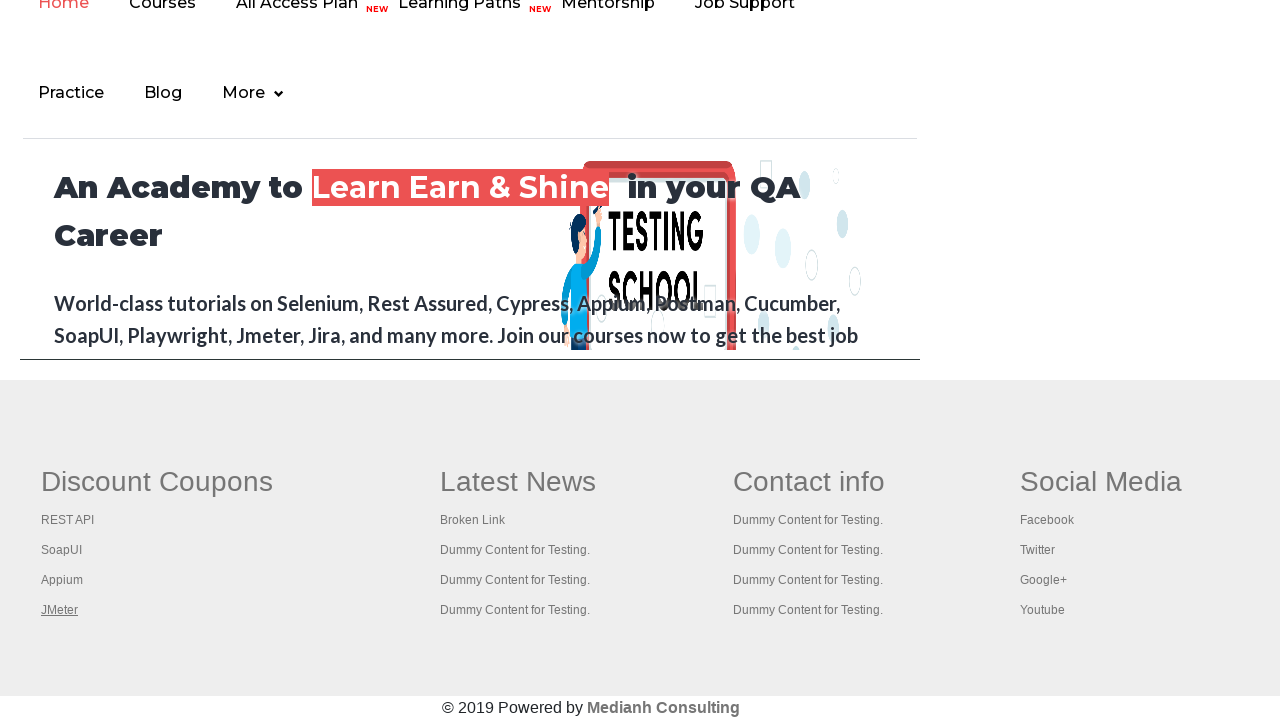

Retrieved link element at index 5 from first footer column
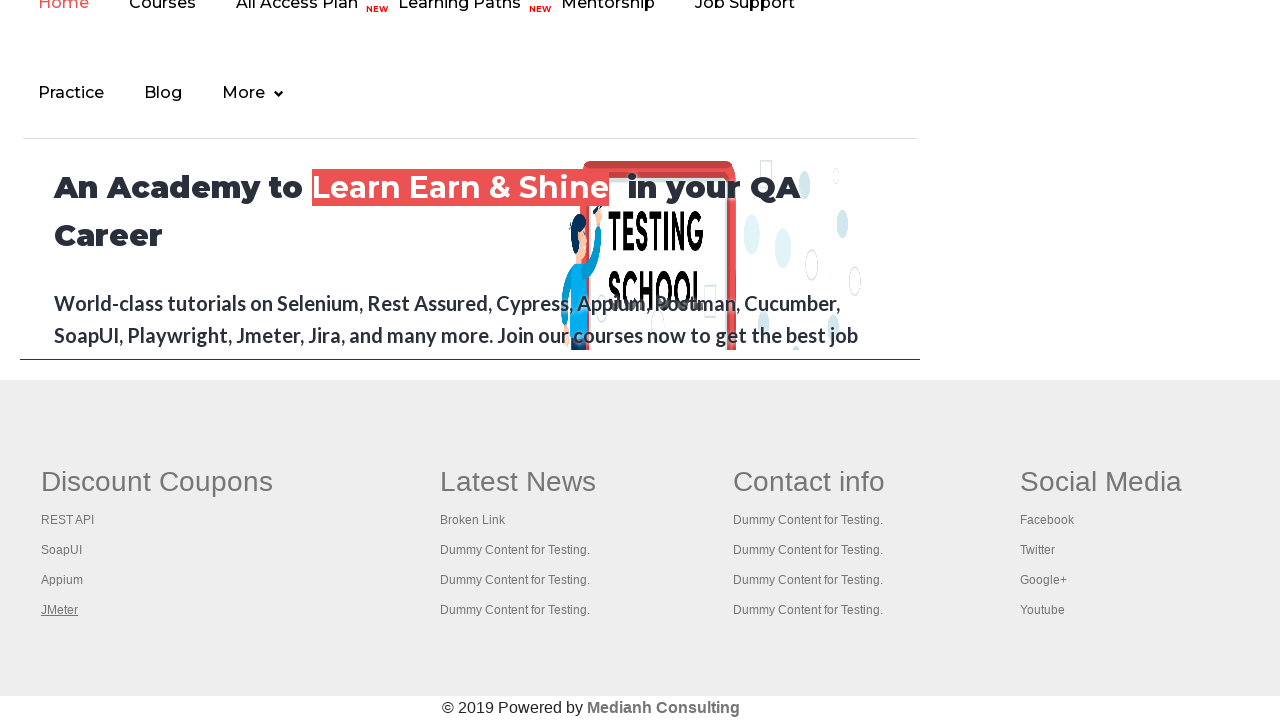

Ctrl+clicked link 5 to open in new tab at (518, 482) on #gf-BIG >> xpath=//table/tbody/tr/td/ul[1] >> a >> nth=5
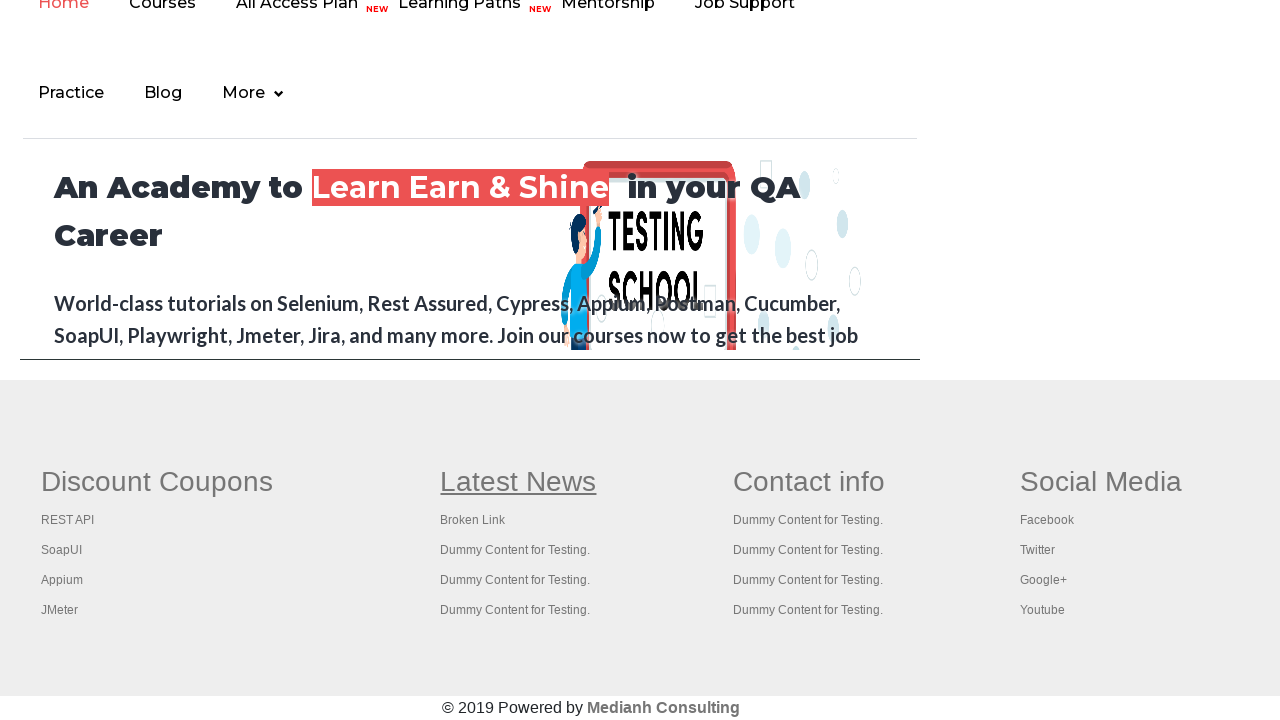

Retrieved link element at index 6 from first footer column
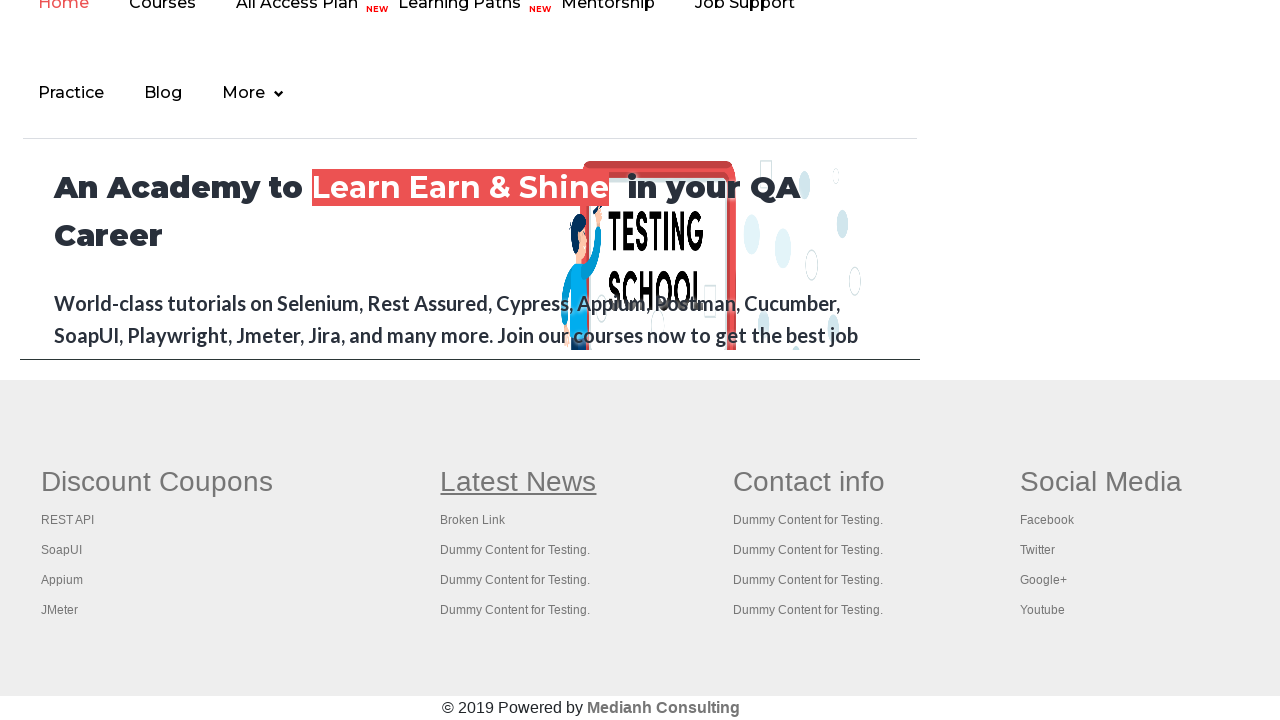

Ctrl+clicked link 6 to open in new tab at (473, 520) on #gf-BIG >> xpath=//table/tbody/tr/td/ul[1] >> a >> nth=6
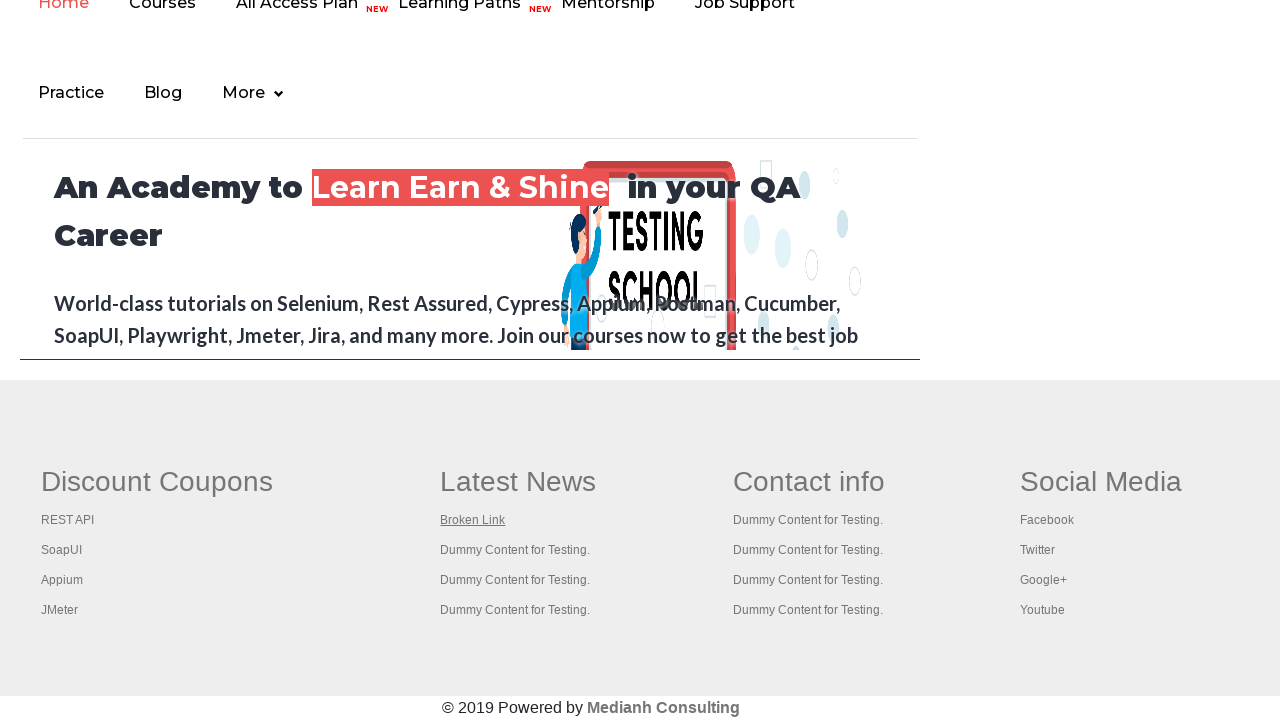

Retrieved link element at index 7 from first footer column
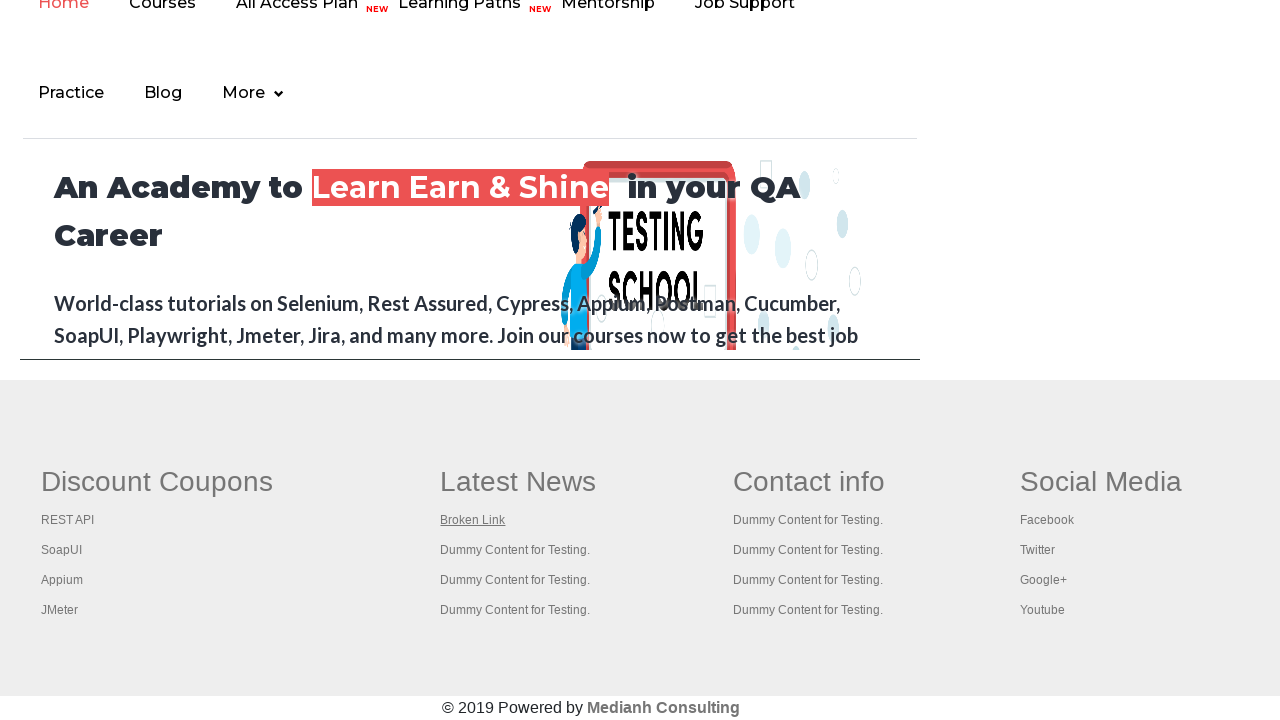

Ctrl+clicked link 7 to open in new tab at (515, 550) on #gf-BIG >> xpath=//table/tbody/tr/td/ul[1] >> a >> nth=7
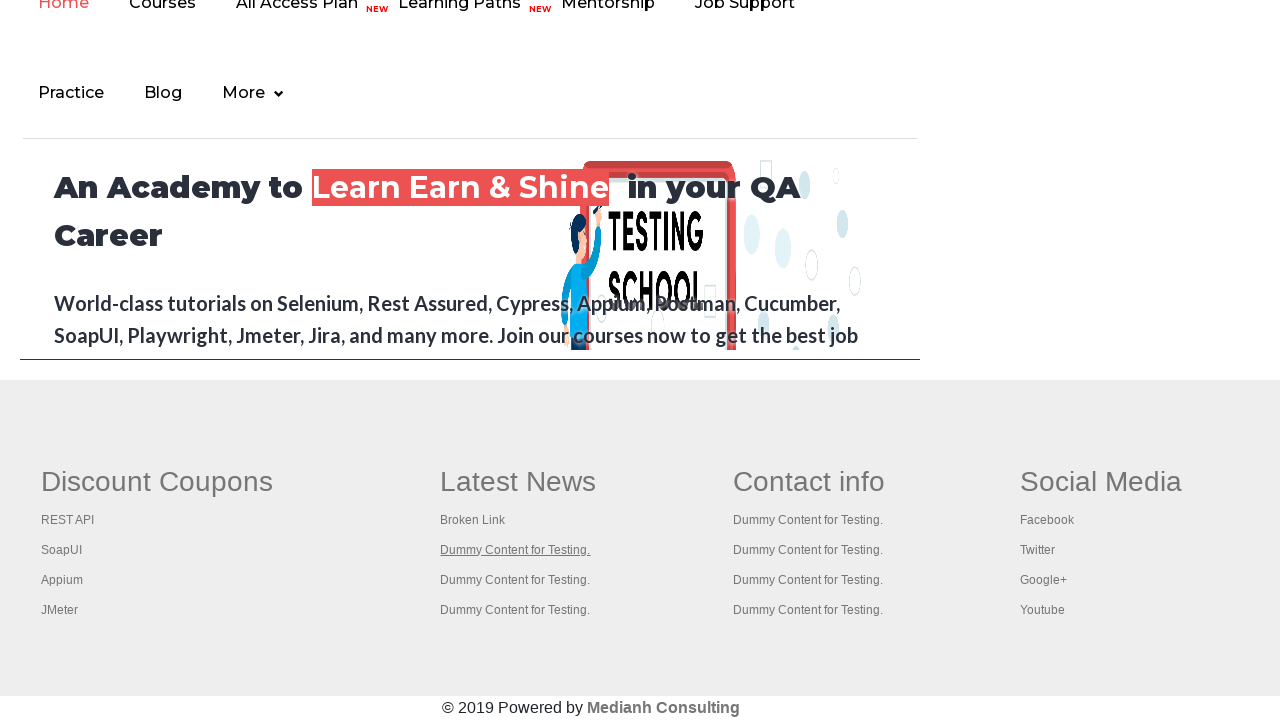

Retrieved link element at index 8 from first footer column
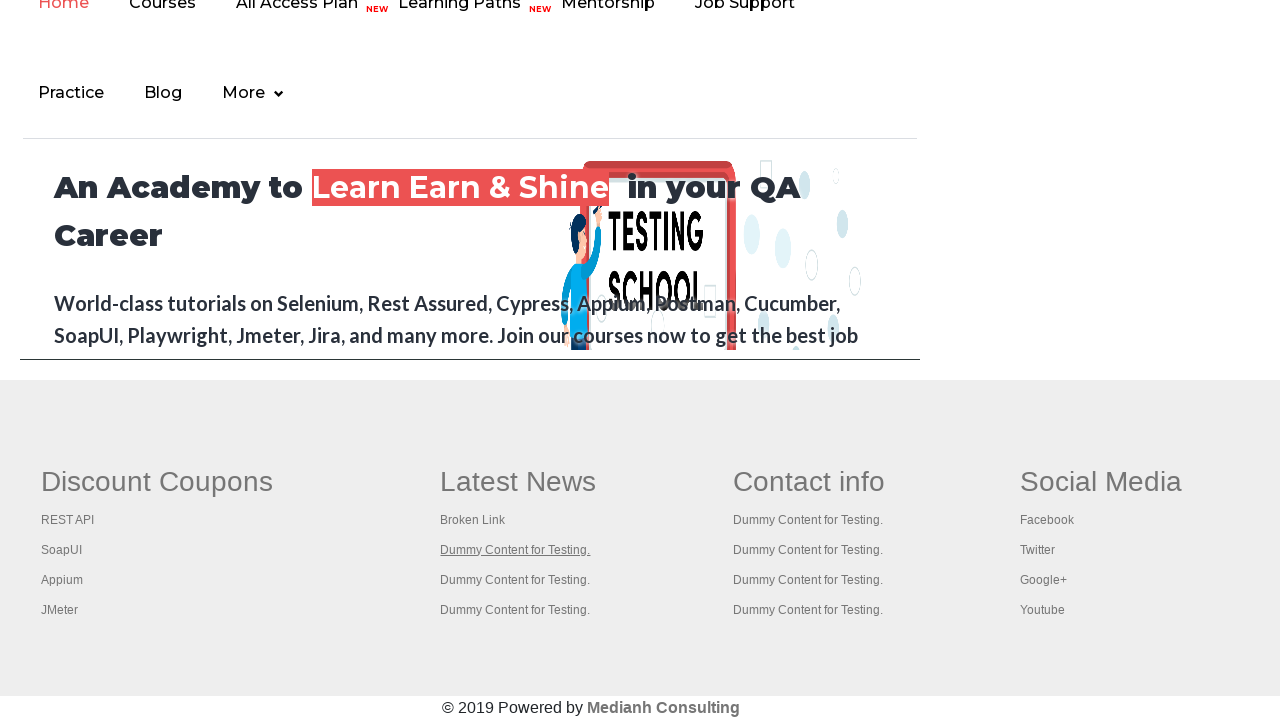

Ctrl+clicked link 8 to open in new tab at (515, 580) on #gf-BIG >> xpath=//table/tbody/tr/td/ul[1] >> a >> nth=8
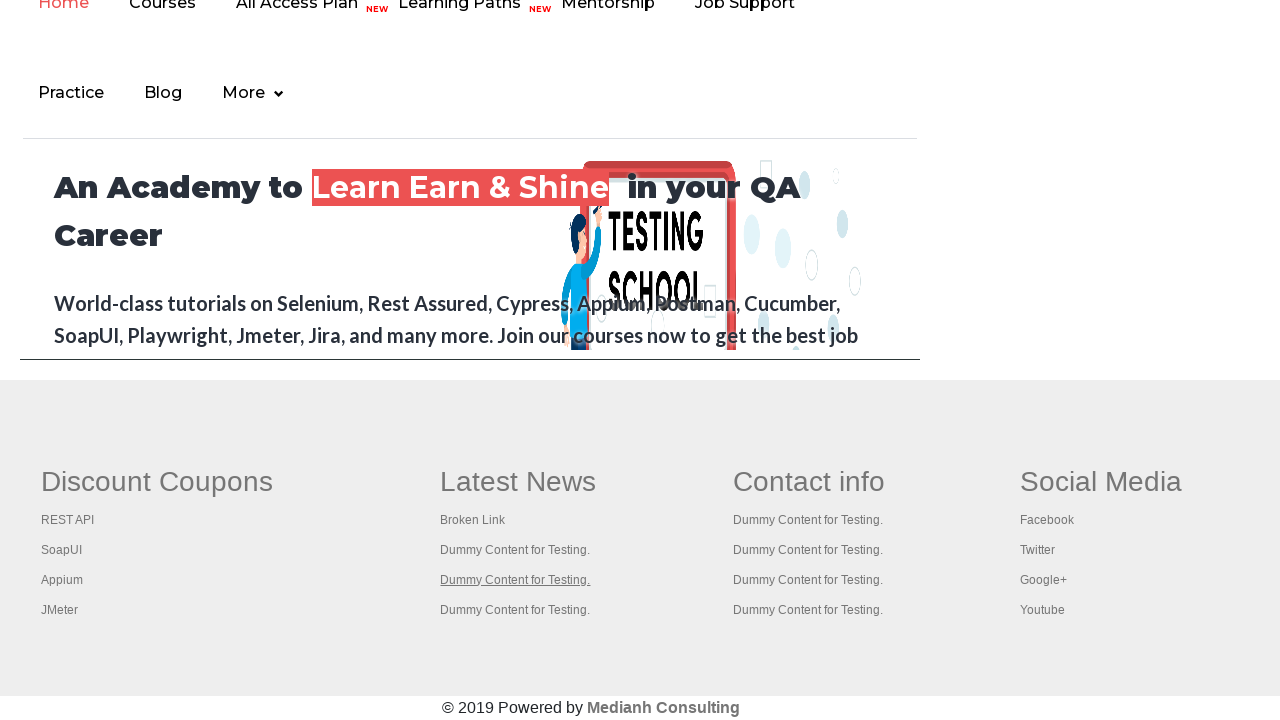

Retrieved link element at index 9 from first footer column
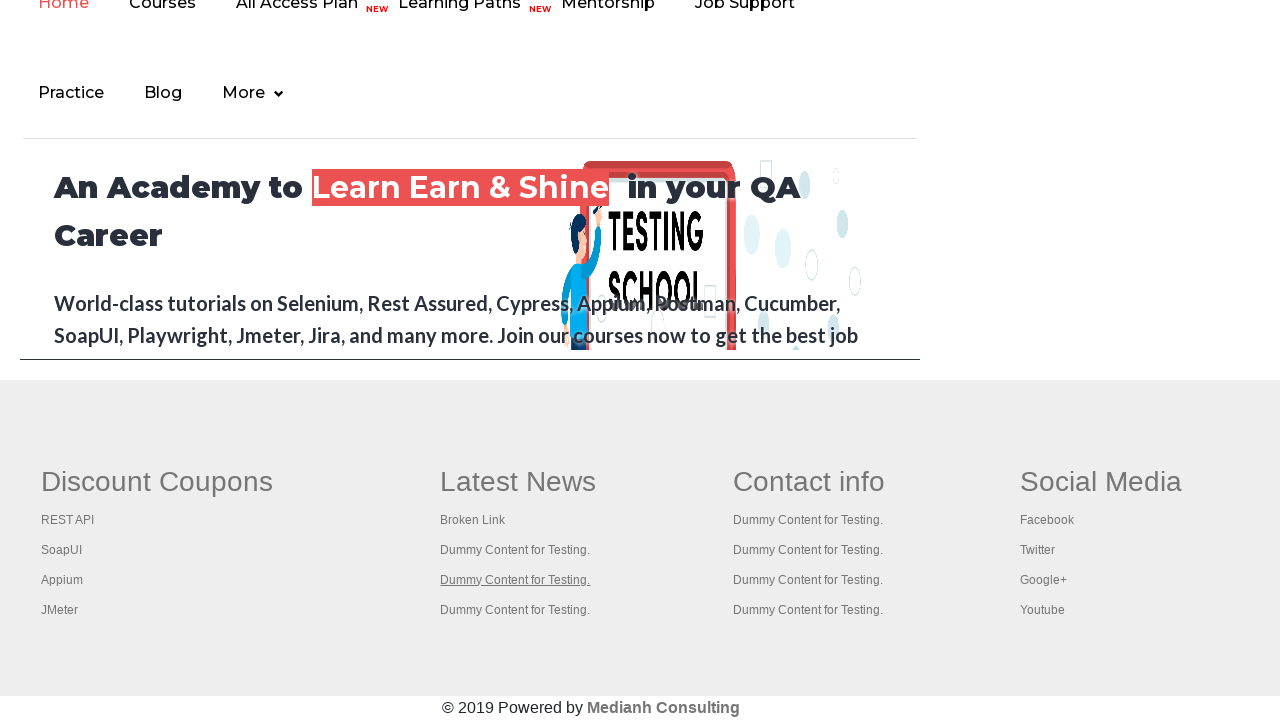

Ctrl+clicked link 9 to open in new tab at (515, 610) on #gf-BIG >> xpath=//table/tbody/tr/td/ul[1] >> a >> nth=9
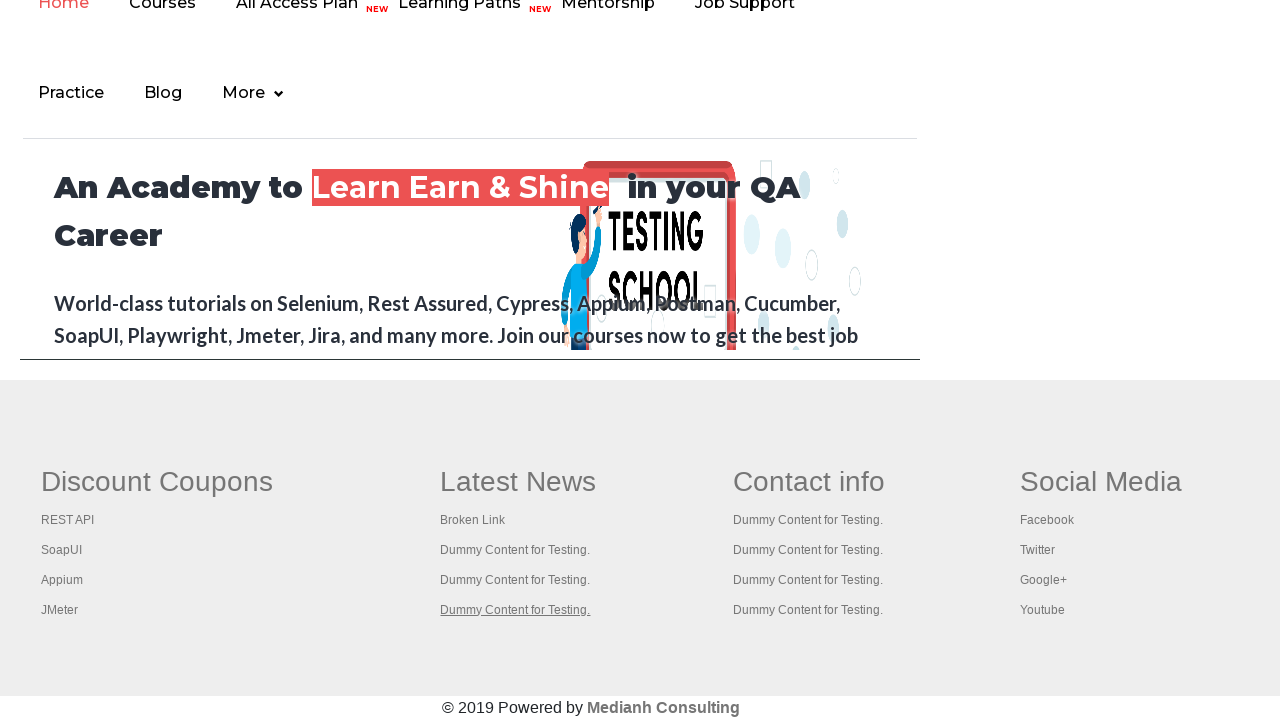

Retrieved link element at index 10 from first footer column
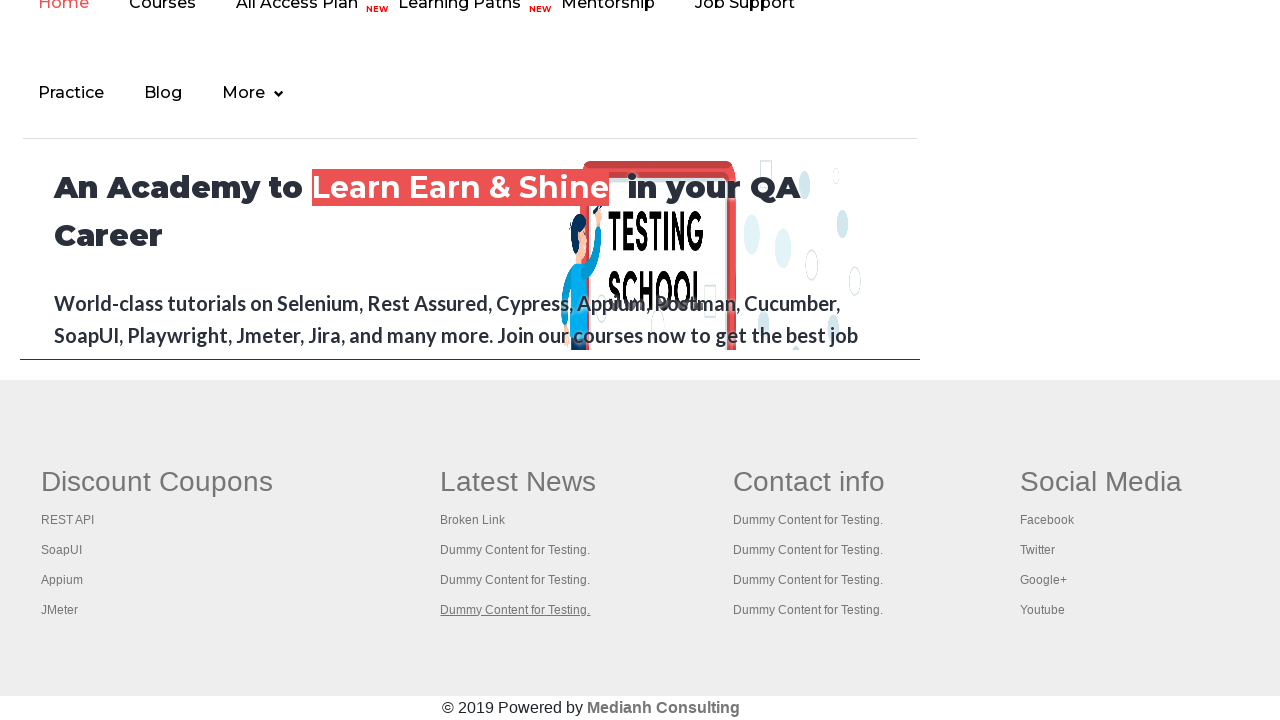

Ctrl+clicked link 10 to open in new tab at (809, 482) on #gf-BIG >> xpath=//table/tbody/tr/td/ul[1] >> a >> nth=10
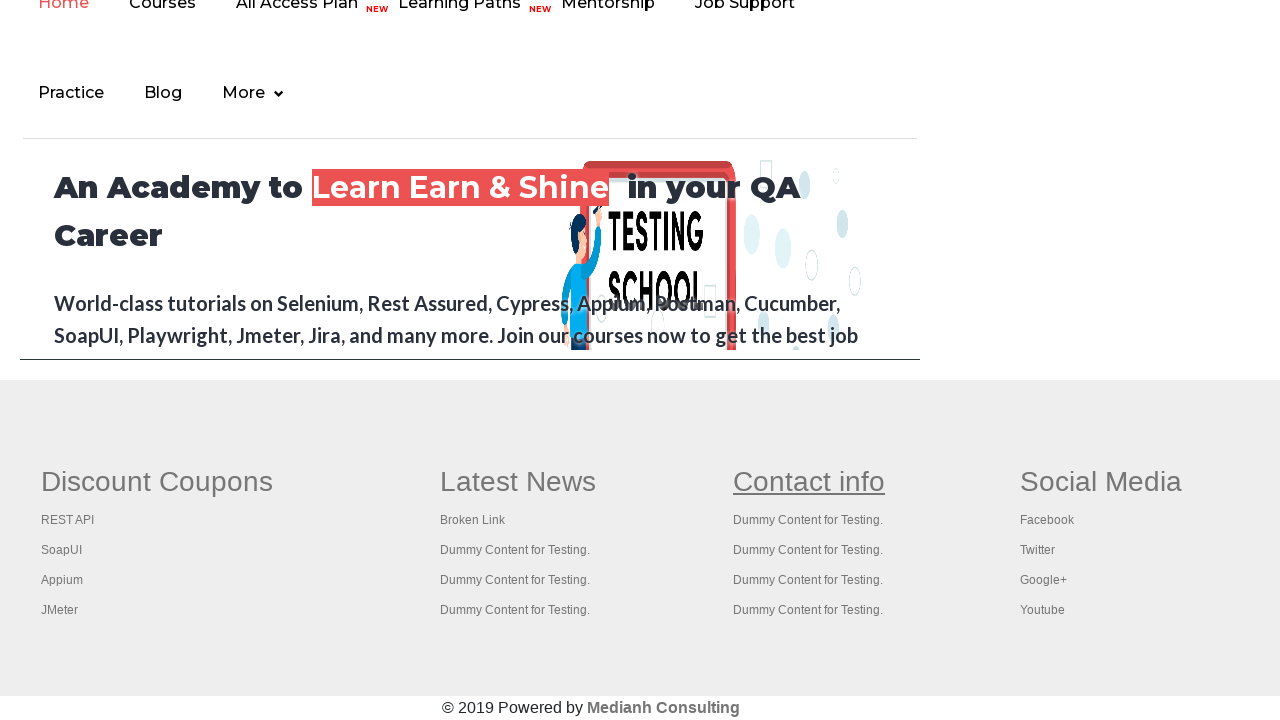

Retrieved link element at index 11 from first footer column
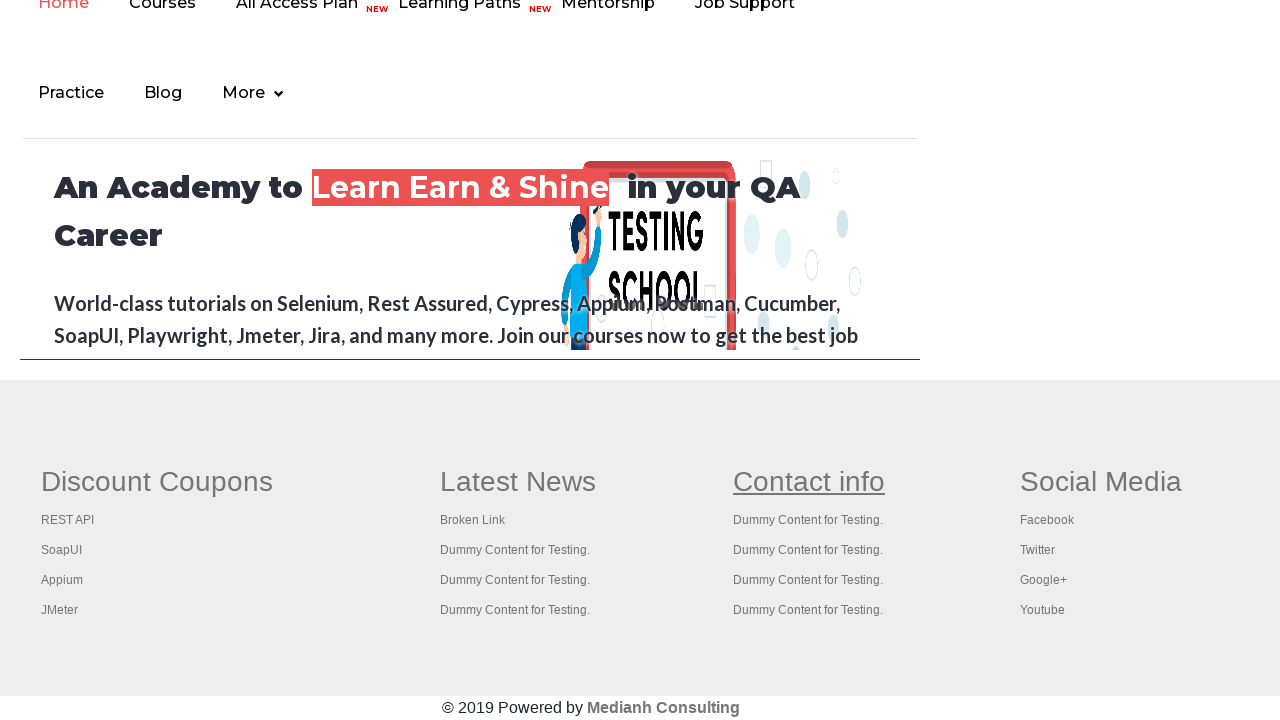

Ctrl+clicked link 11 to open in new tab at (808, 520) on #gf-BIG >> xpath=//table/tbody/tr/td/ul[1] >> a >> nth=11
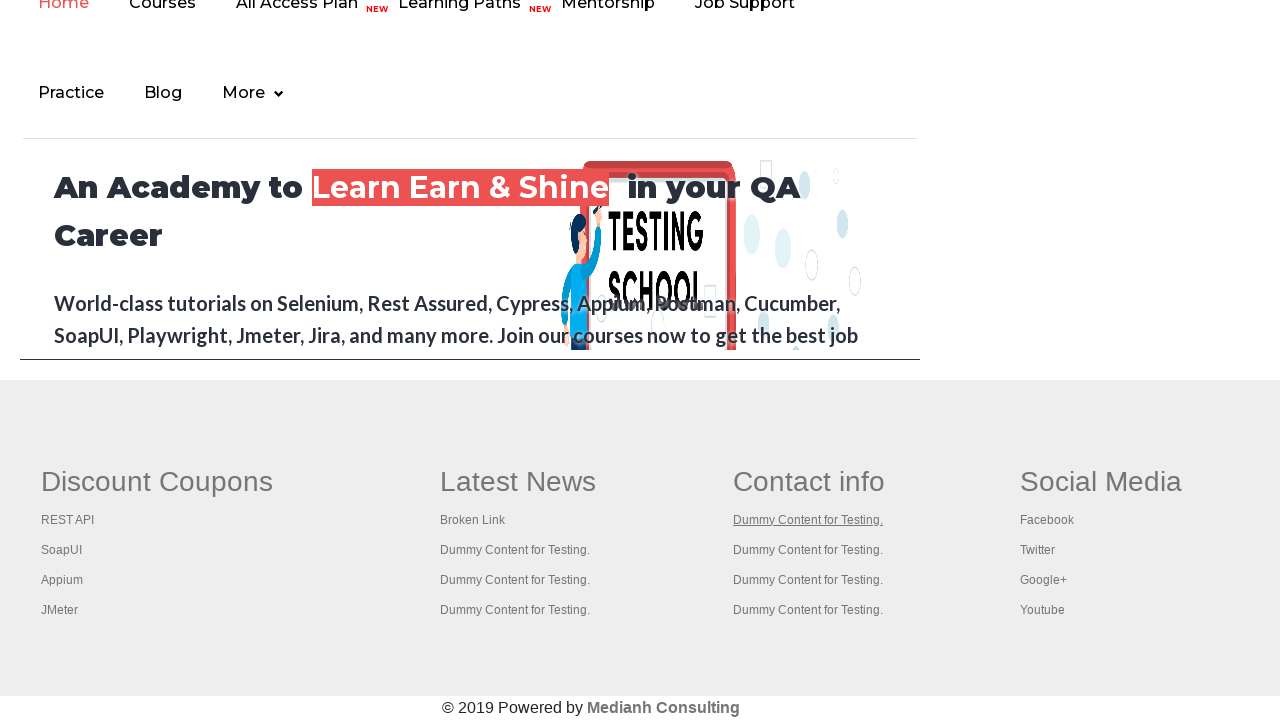

Retrieved link element at index 12 from first footer column
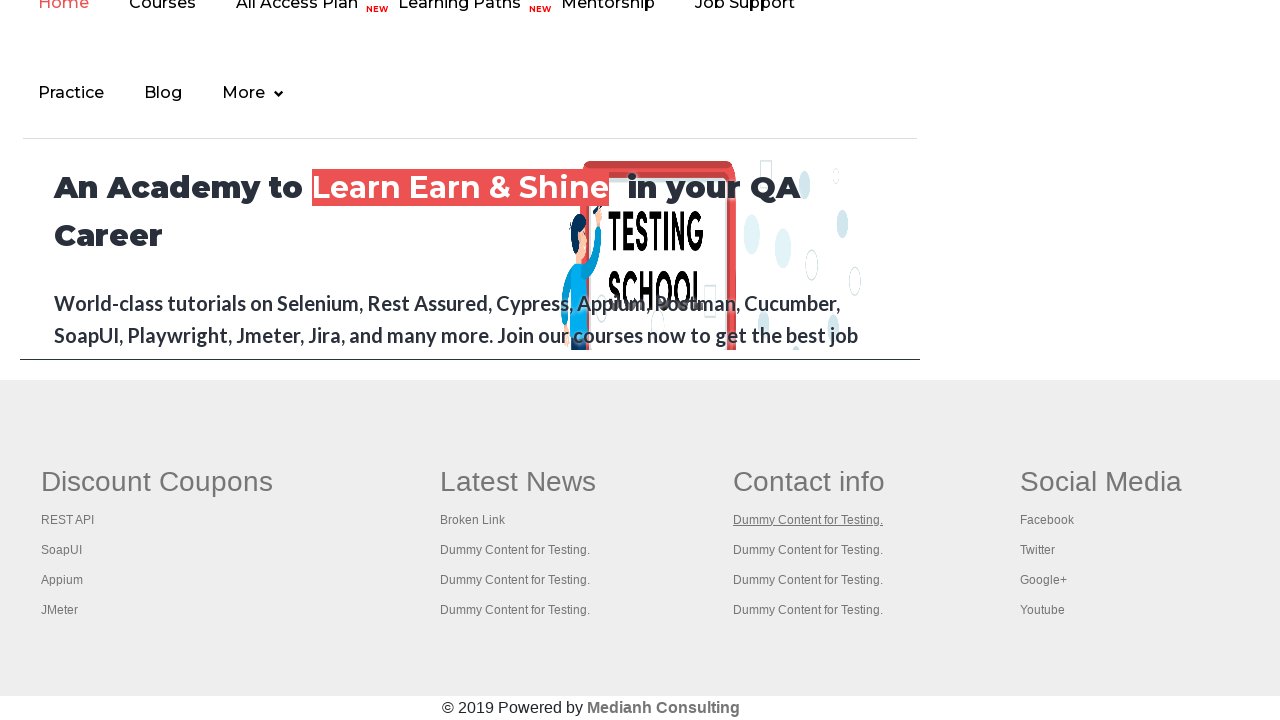

Ctrl+clicked link 12 to open in new tab at (808, 550) on #gf-BIG >> xpath=//table/tbody/tr/td/ul[1] >> a >> nth=12
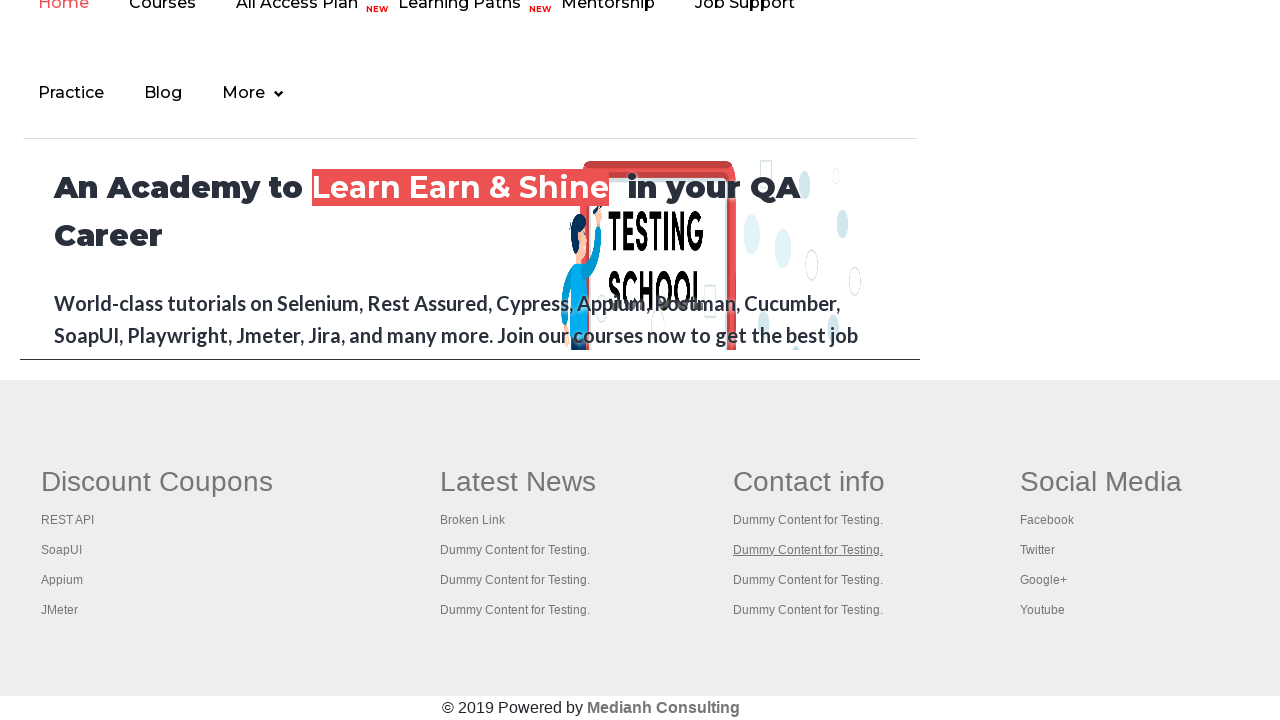

Retrieved link element at index 13 from first footer column
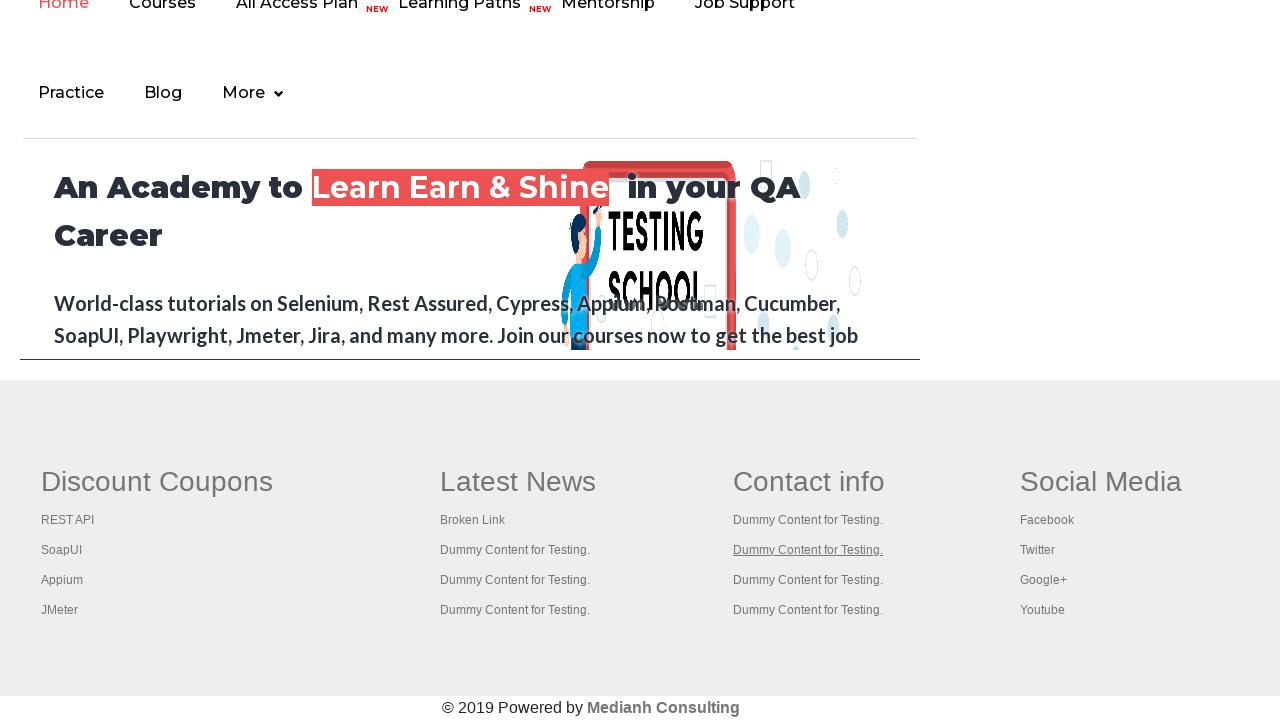

Ctrl+clicked link 13 to open in new tab at (808, 580) on #gf-BIG >> xpath=//table/tbody/tr/td/ul[1] >> a >> nth=13
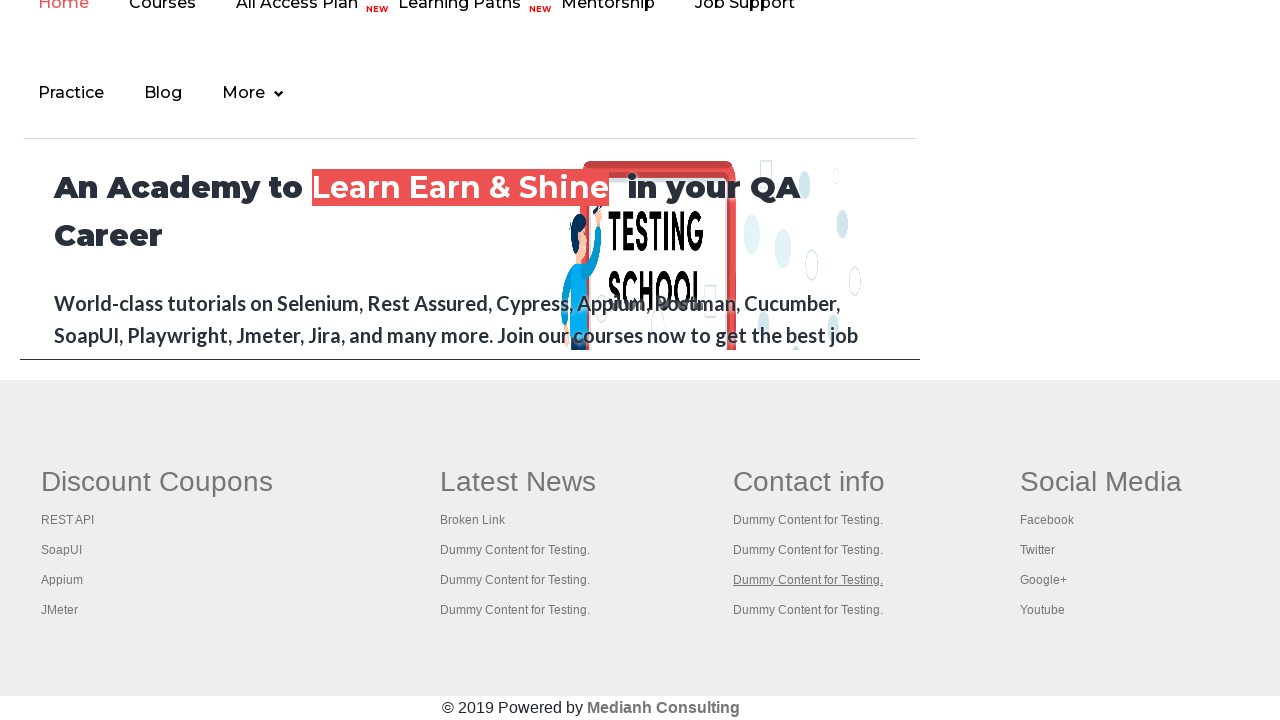

Retrieved link element at index 14 from first footer column
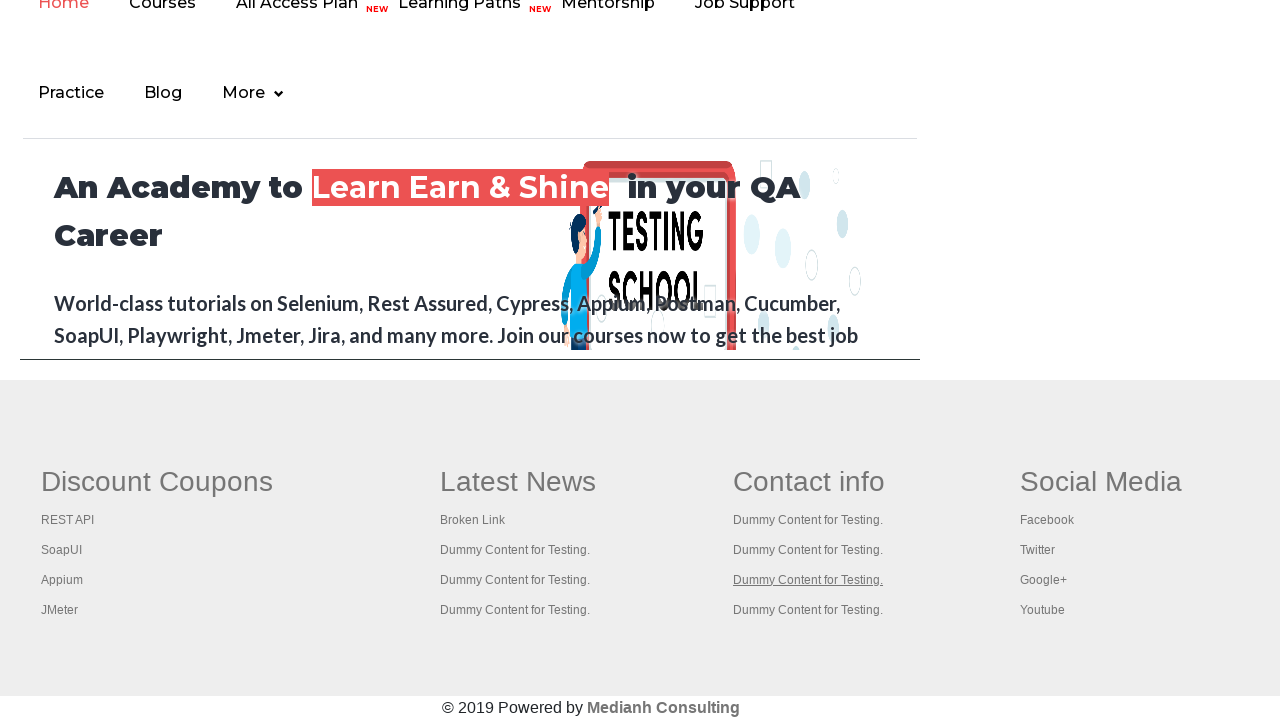

Ctrl+clicked link 14 to open in new tab at (808, 610) on #gf-BIG >> xpath=//table/tbody/tr/td/ul[1] >> a >> nth=14
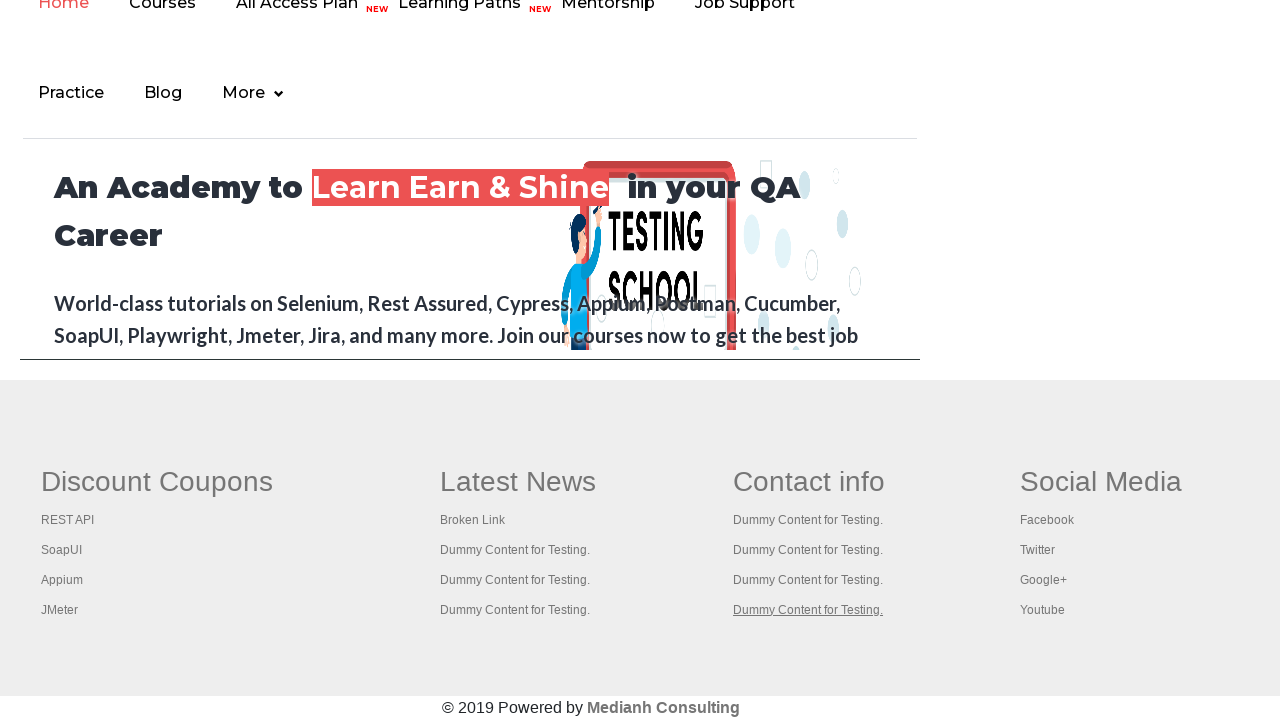

Retrieved link element at index 15 from first footer column
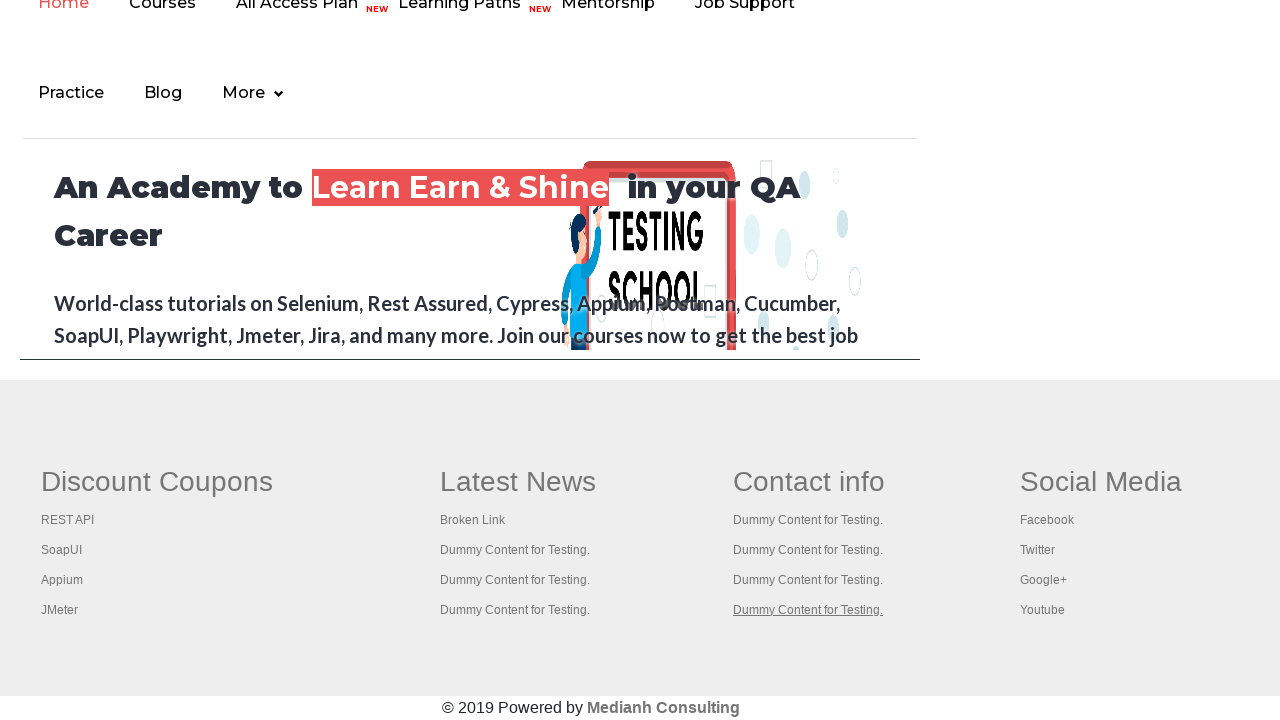

Ctrl+clicked link 15 to open in new tab at (1101, 482) on #gf-BIG >> xpath=//table/tbody/tr/td/ul[1] >> a >> nth=15
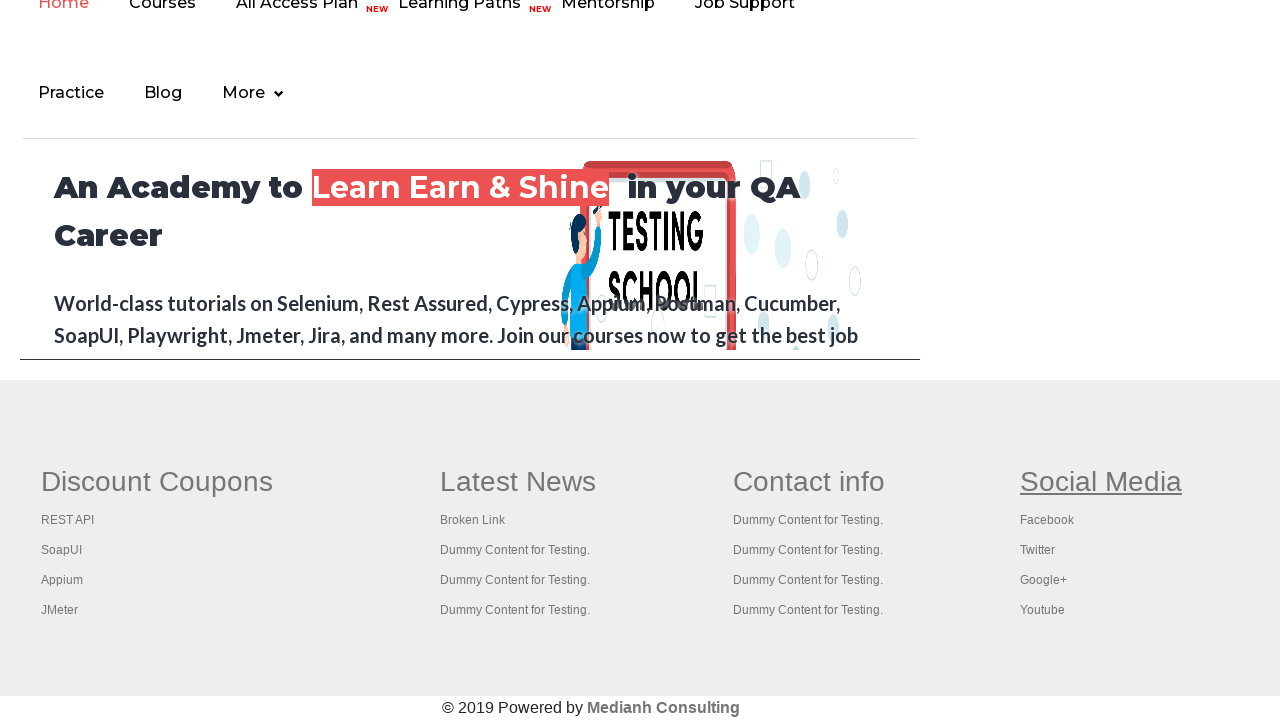

Retrieved link element at index 16 from first footer column
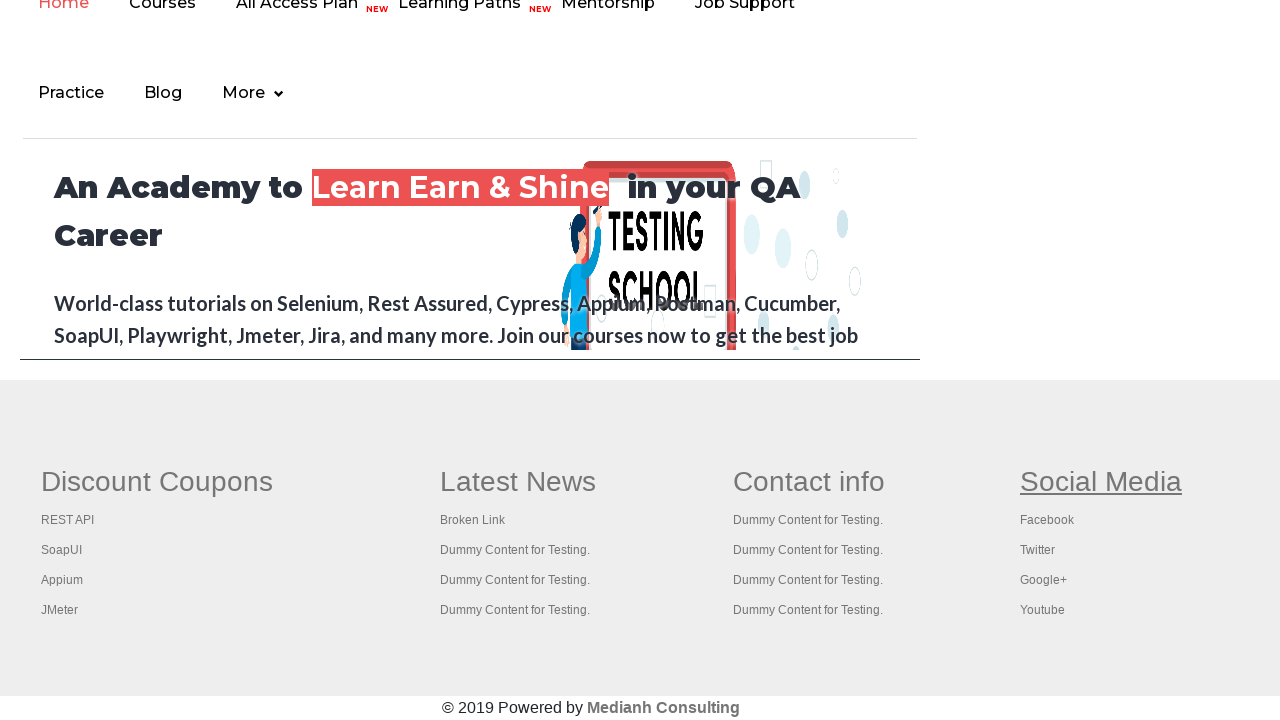

Ctrl+clicked link 16 to open in new tab at (1047, 520) on #gf-BIG >> xpath=//table/tbody/tr/td/ul[1] >> a >> nth=16
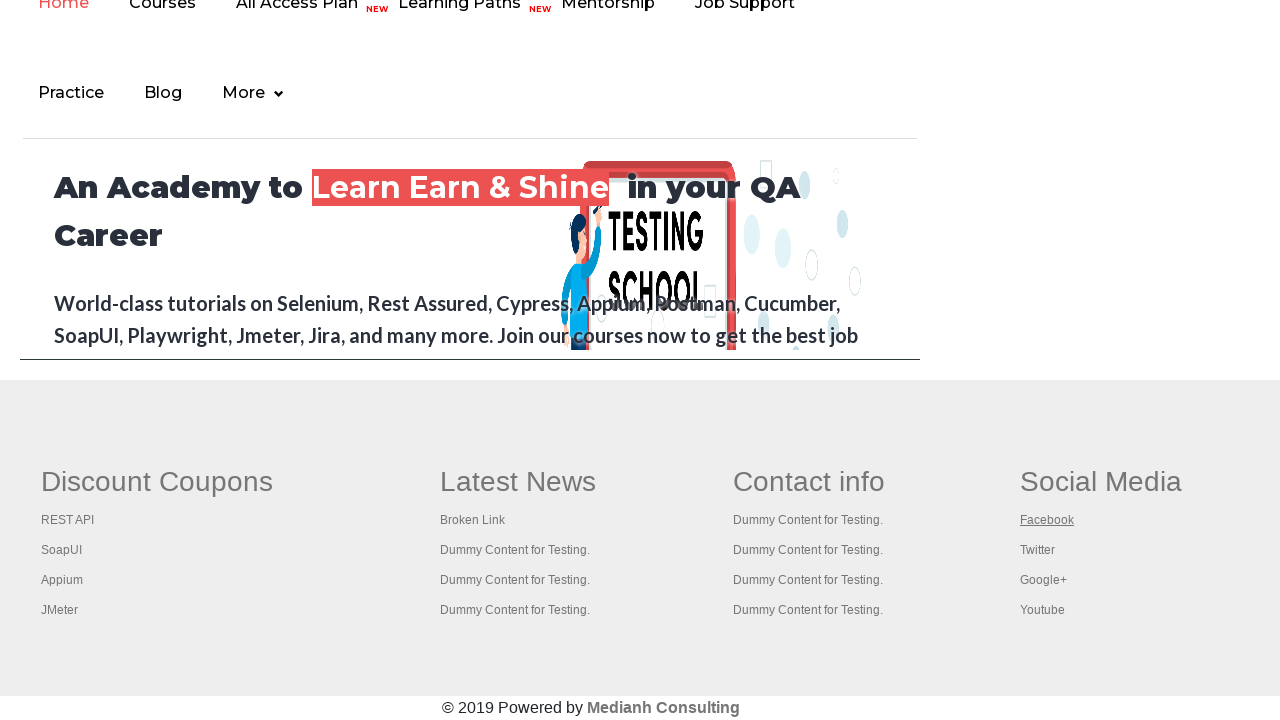

Retrieved link element at index 17 from first footer column
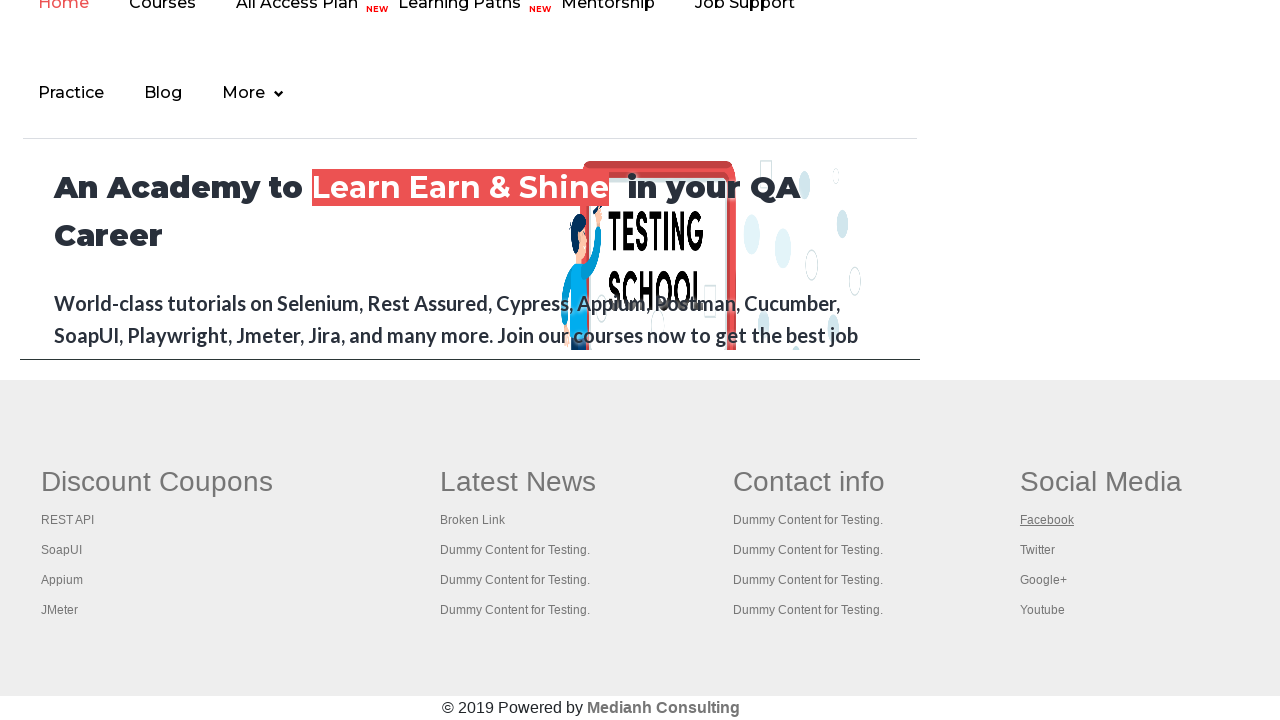

Ctrl+clicked link 17 to open in new tab at (1037, 550) on #gf-BIG >> xpath=//table/tbody/tr/td/ul[1] >> a >> nth=17
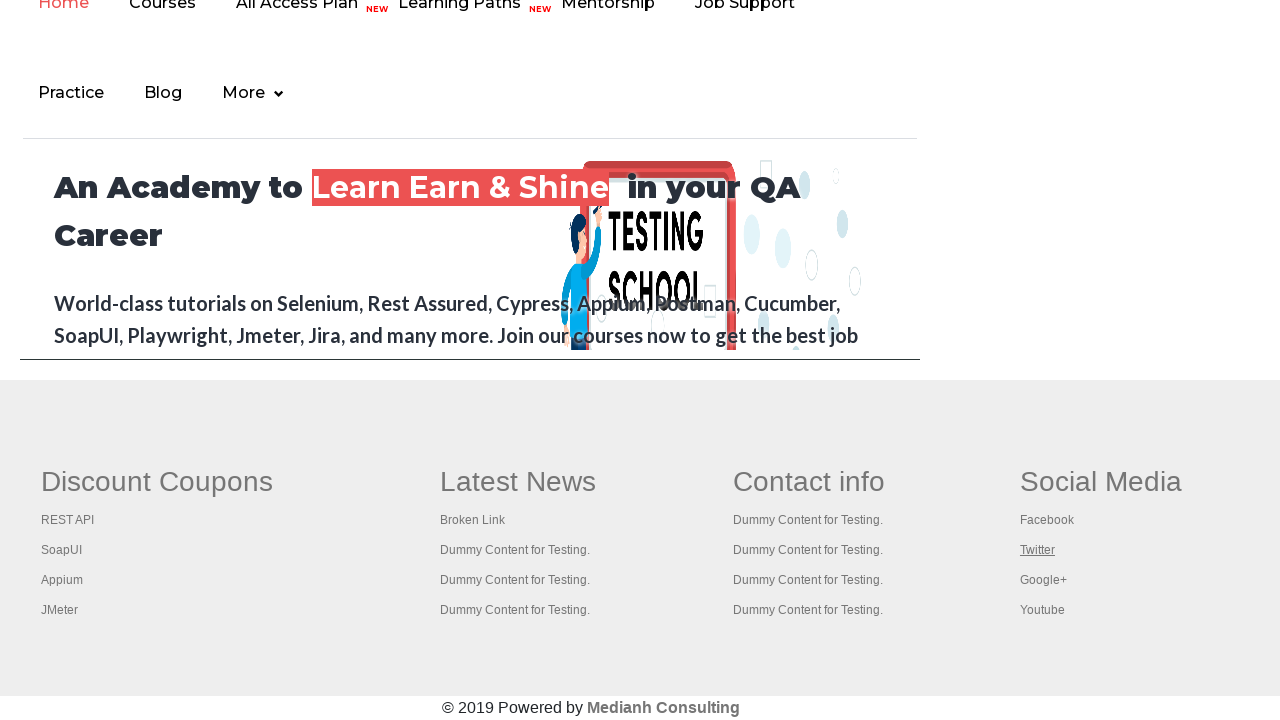

Retrieved link element at index 18 from first footer column
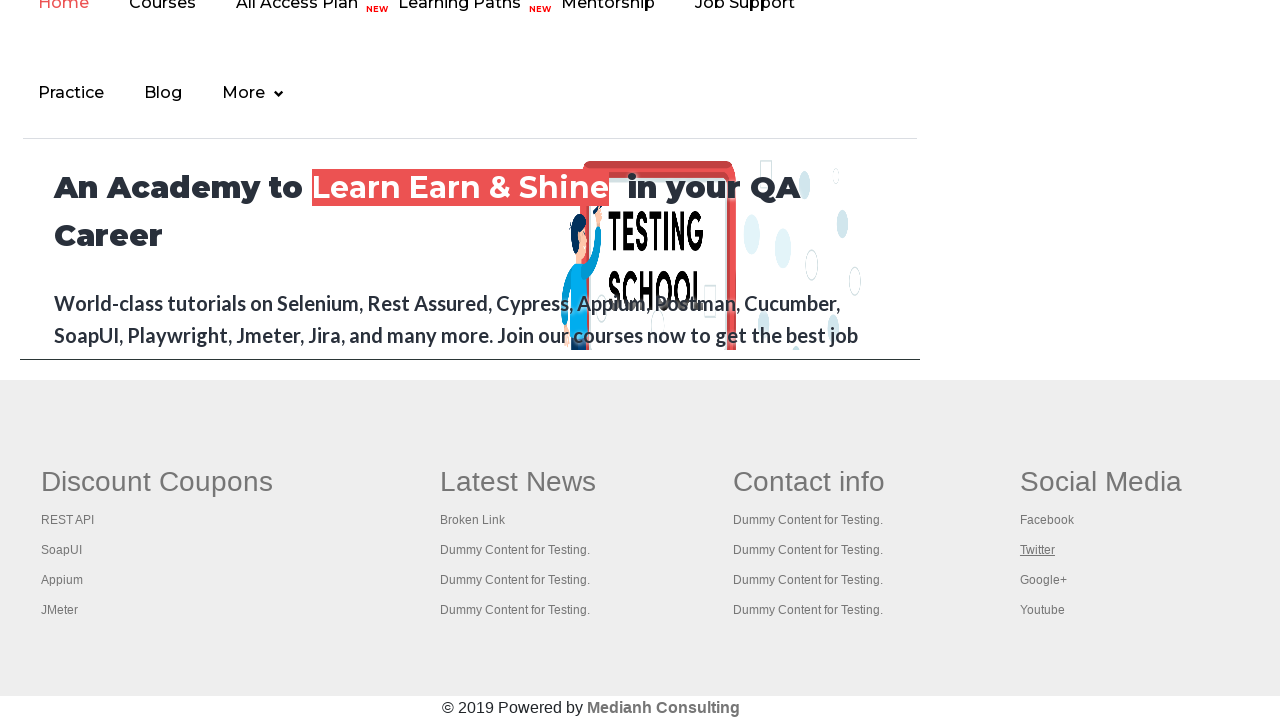

Ctrl+clicked link 18 to open in new tab at (1043, 580) on #gf-BIG >> xpath=//table/tbody/tr/td/ul[1] >> a >> nth=18
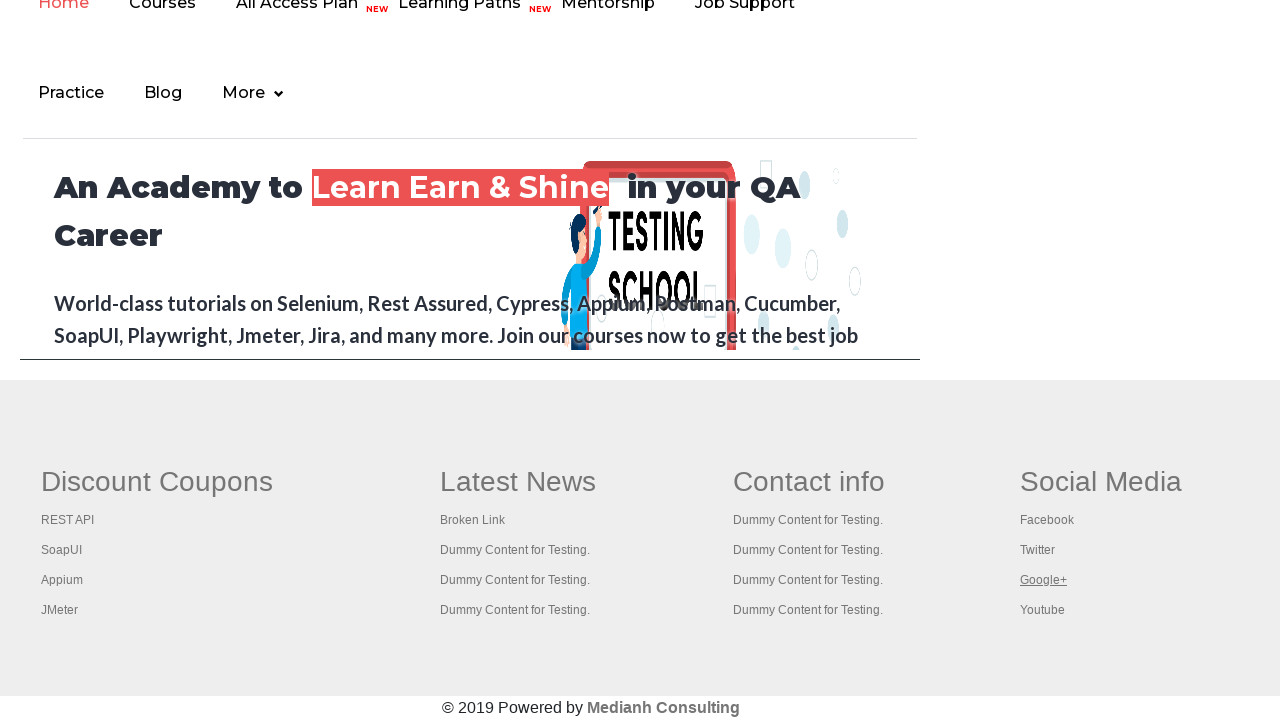

Retrieved link element at index 19 from first footer column
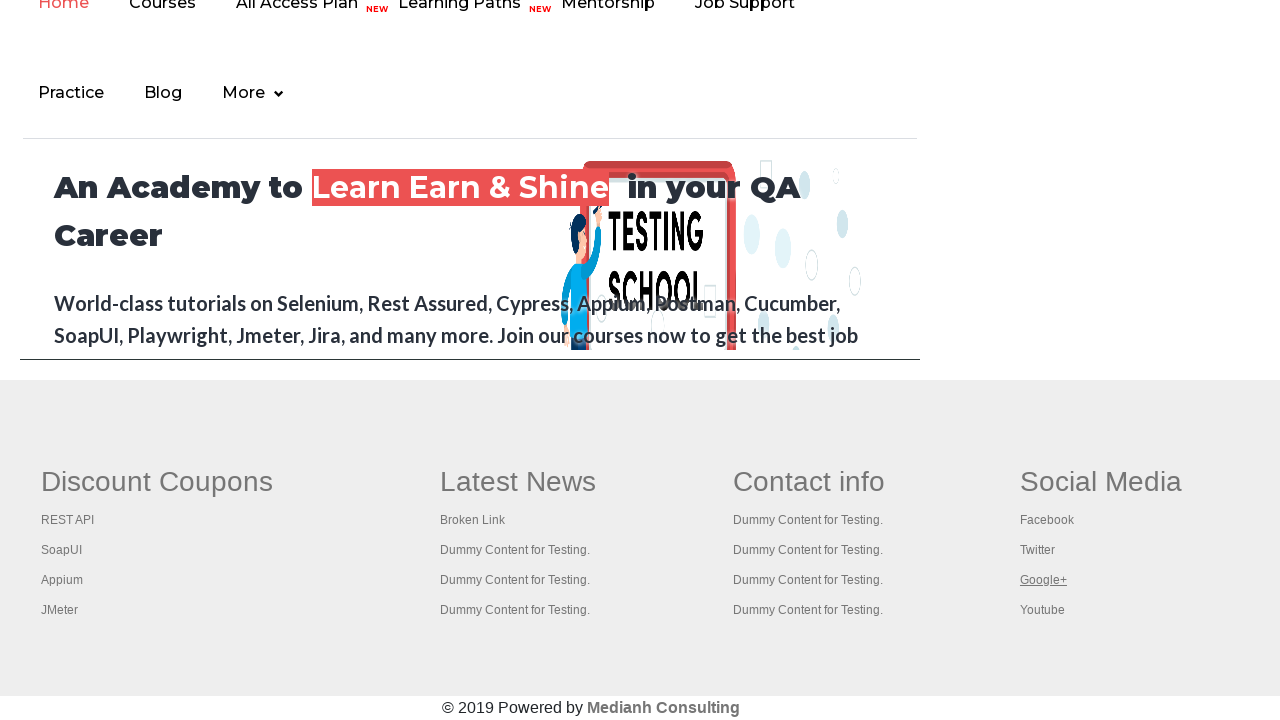

Ctrl+clicked link 19 to open in new tab at (1042, 610) on #gf-BIG >> xpath=//table/tbody/tr/td/ul[1] >> a >> nth=19
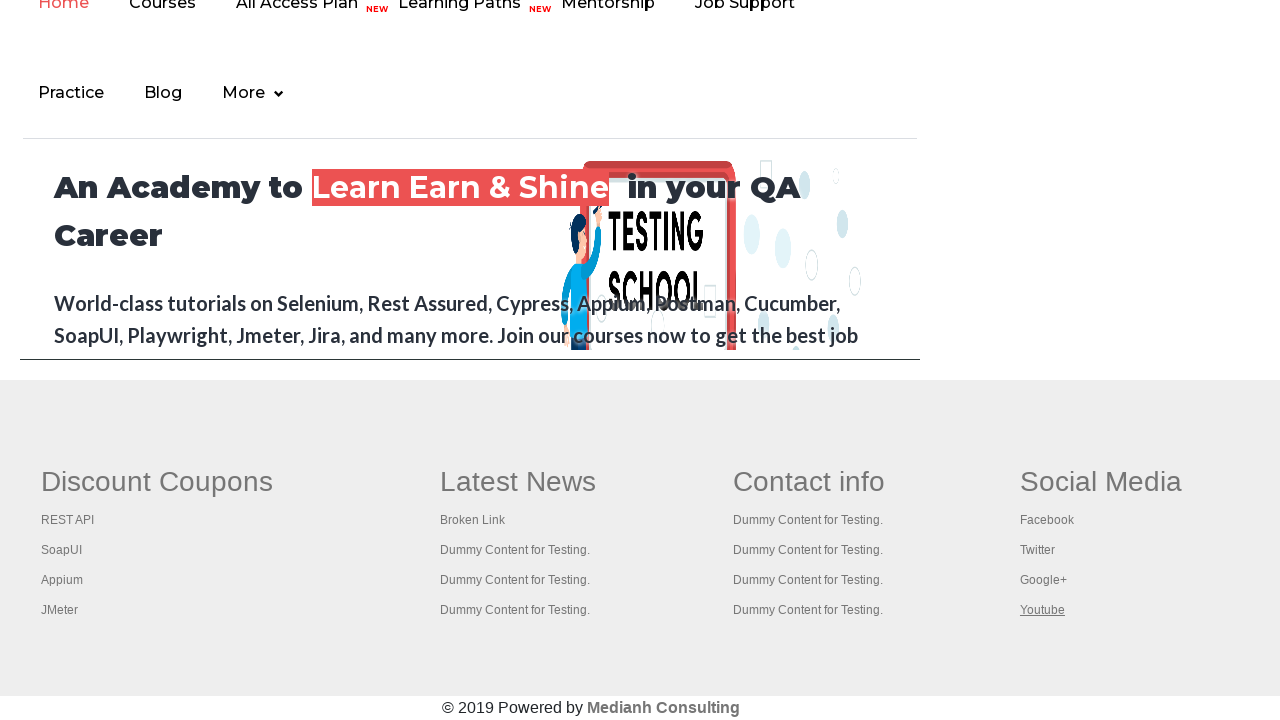

Retrieved all open tabs/pages: 20 tabs currently open
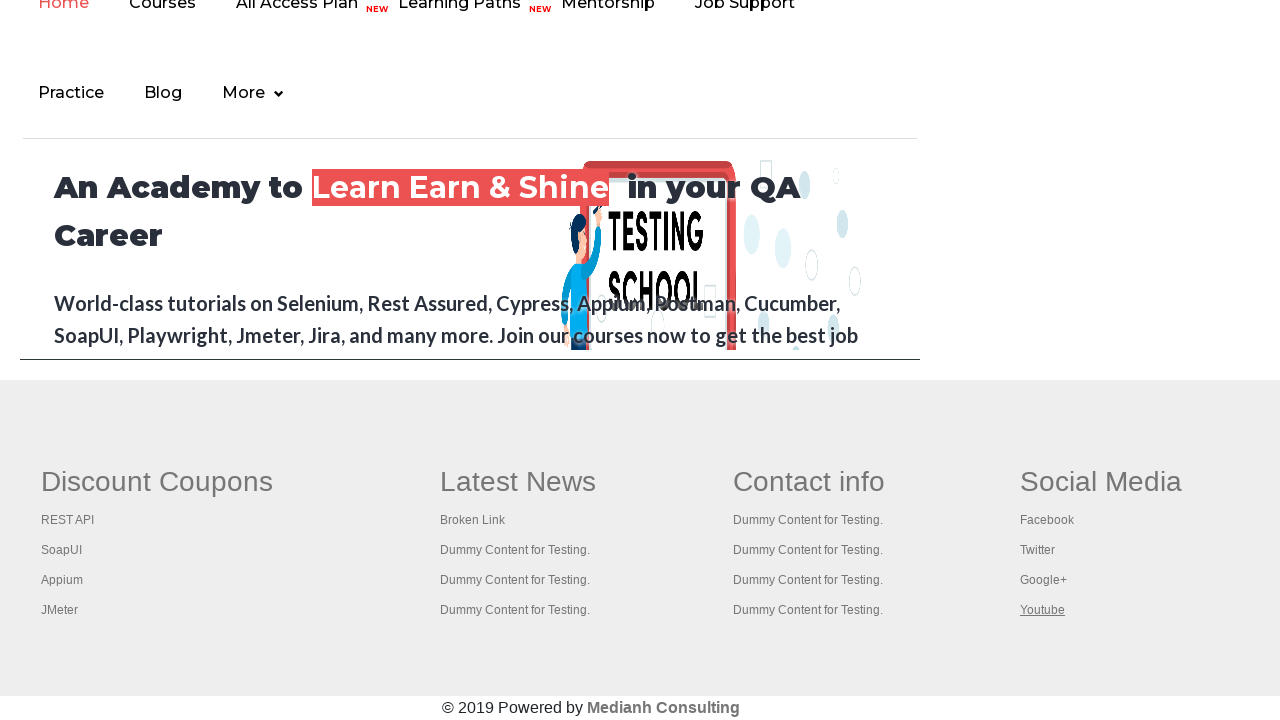

Retrieved title from opened tab: 'Practice Page'
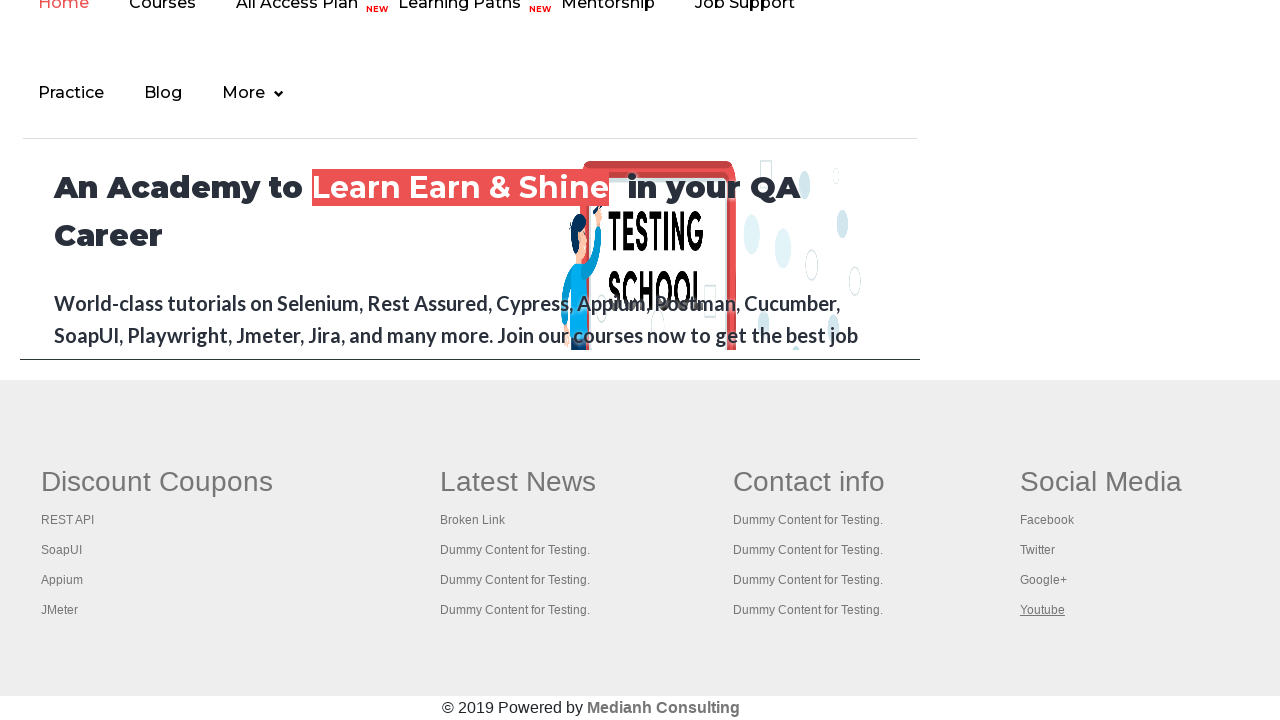

Retrieved title from opened tab: 'REST API Tutorial'
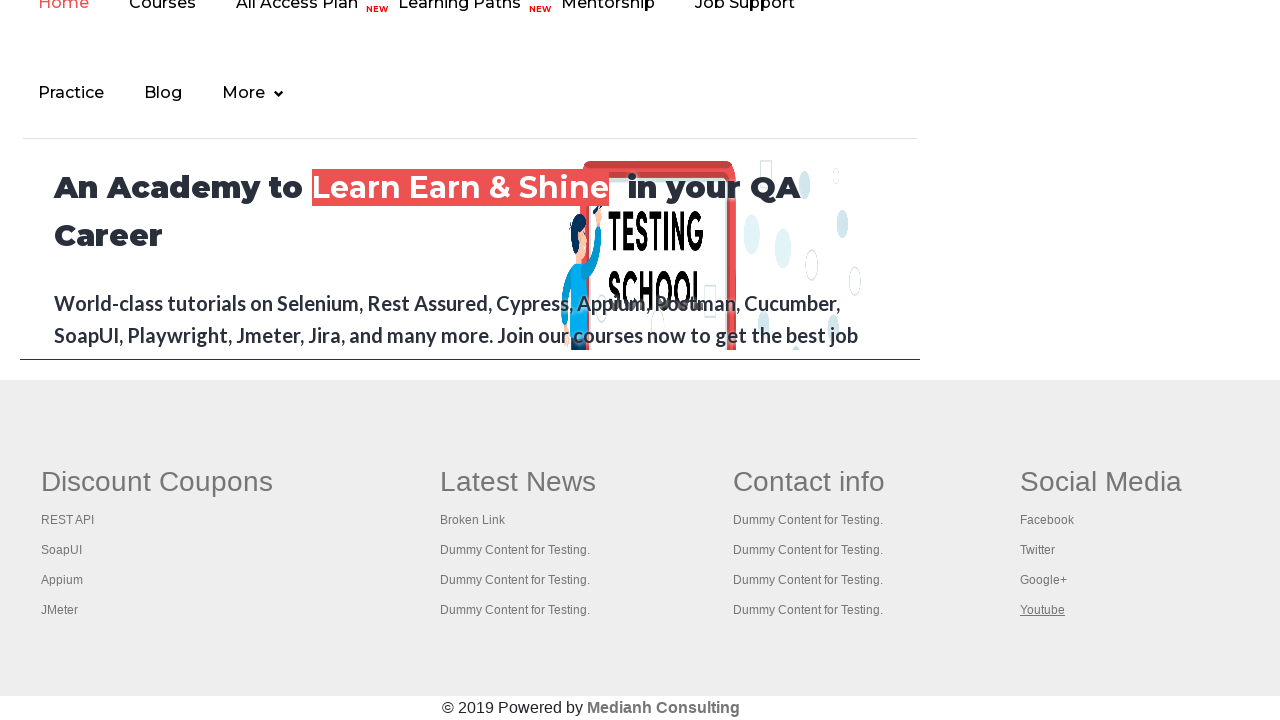

Retrieved title from opened tab: 'The World’s Most Popular API Testing Tool | SoapUI'
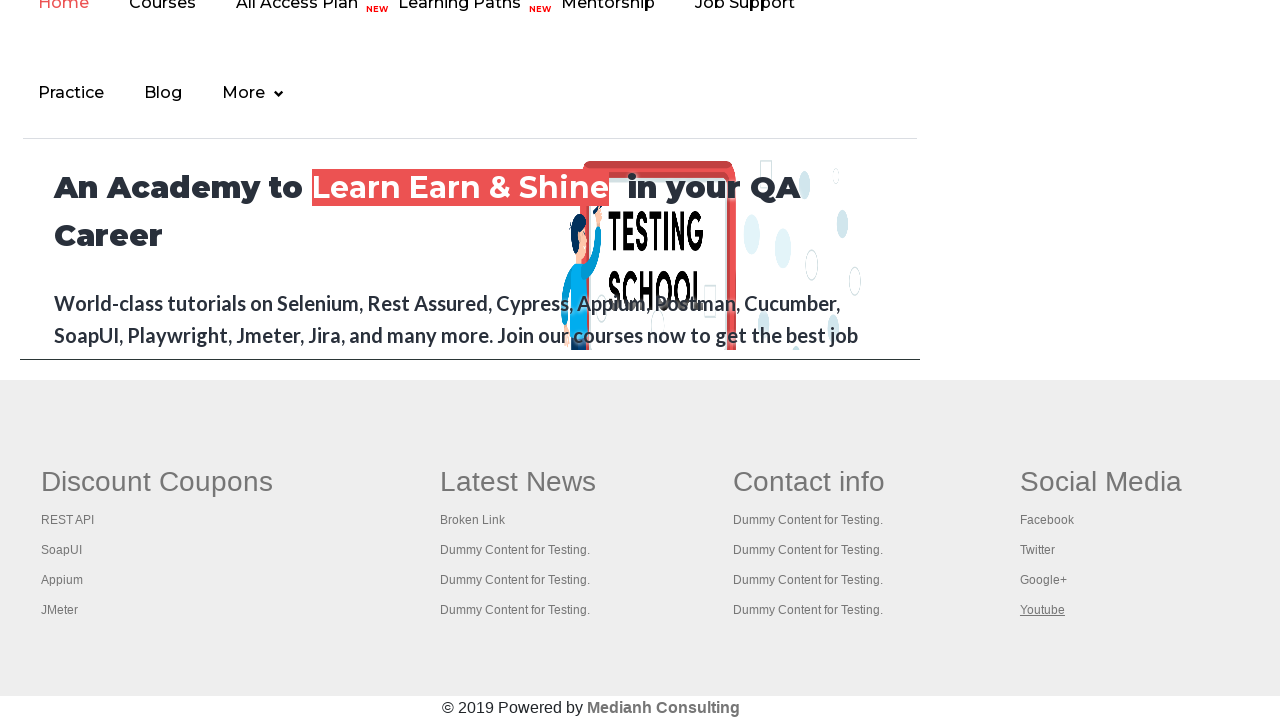

Retrieved title from opened tab: 'Appium tutorial for Mobile Apps testing | RahulShetty Academy | Rahul'
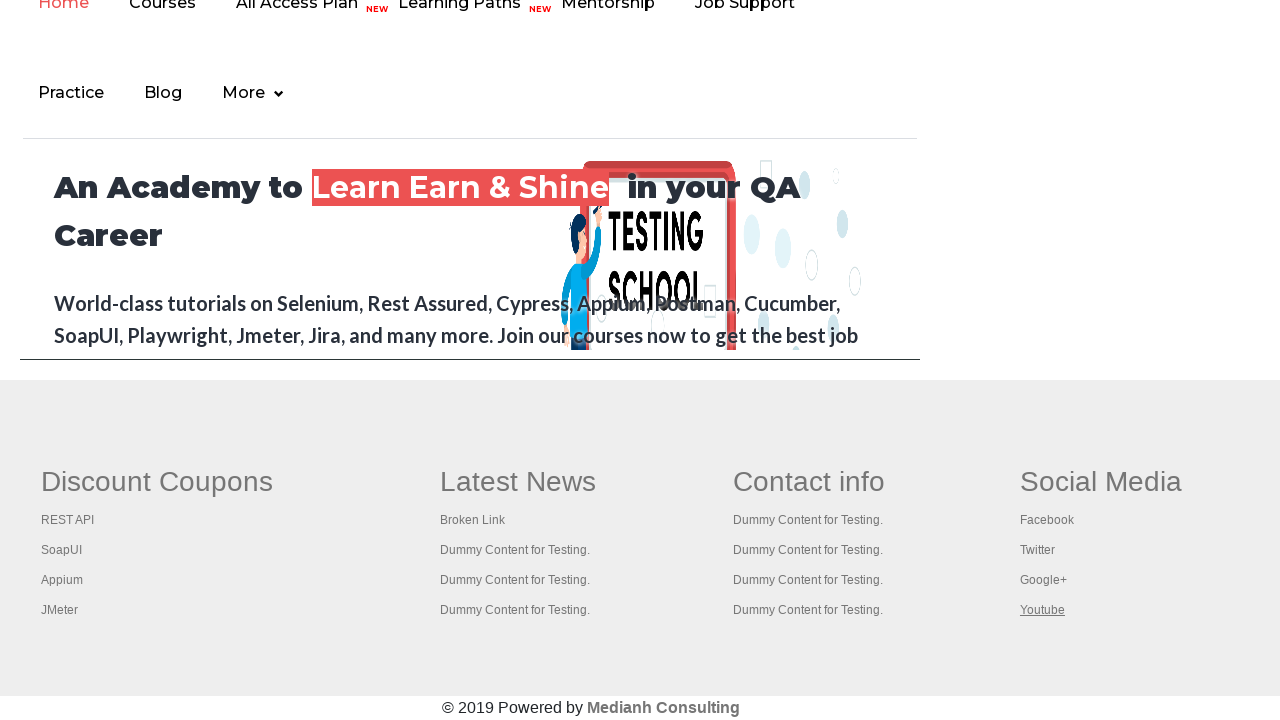

Retrieved title from opened tab: 'Apache JMeter - Apache JMeter™'
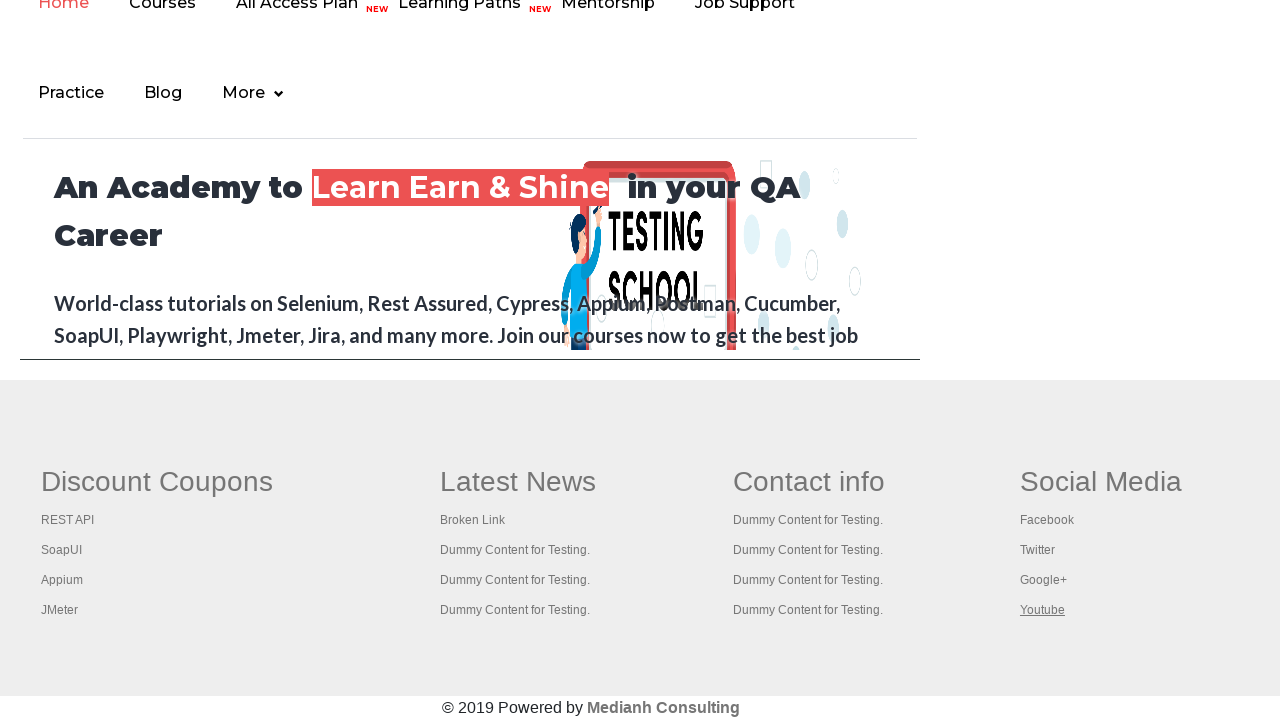

Retrieved title from opened tab: 'Practice Page'
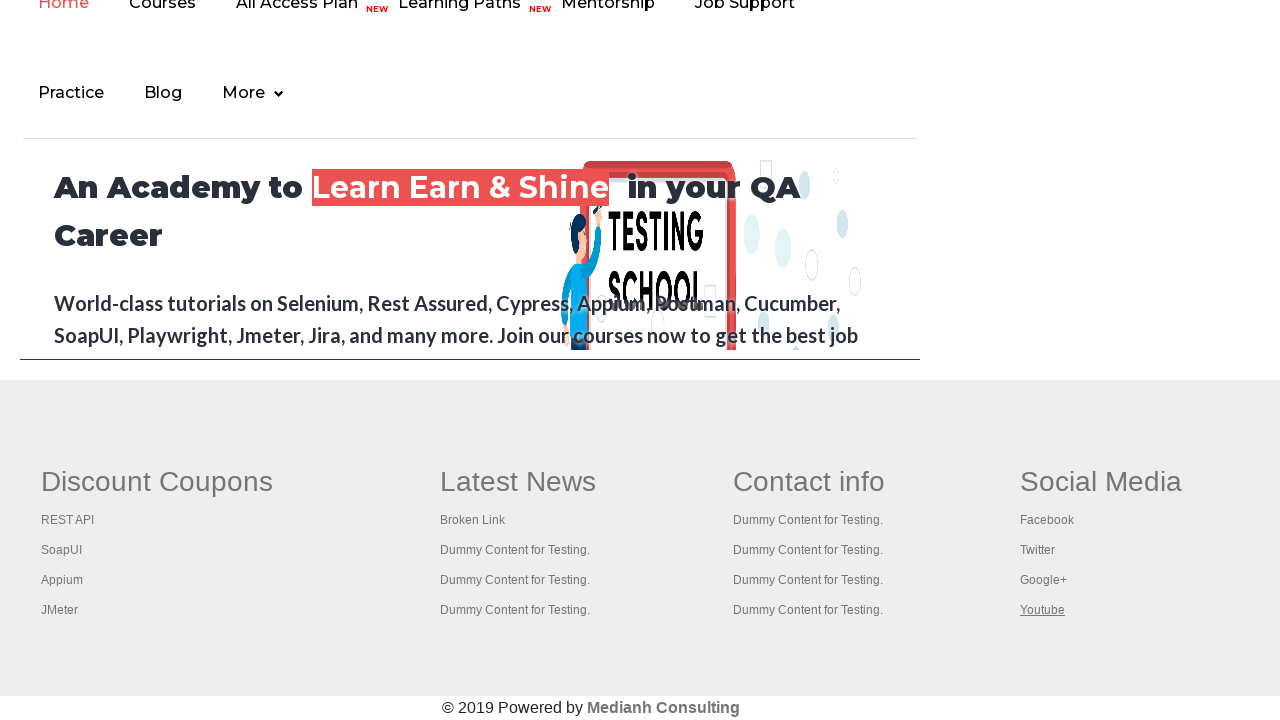

Retrieved title from opened tab: ''
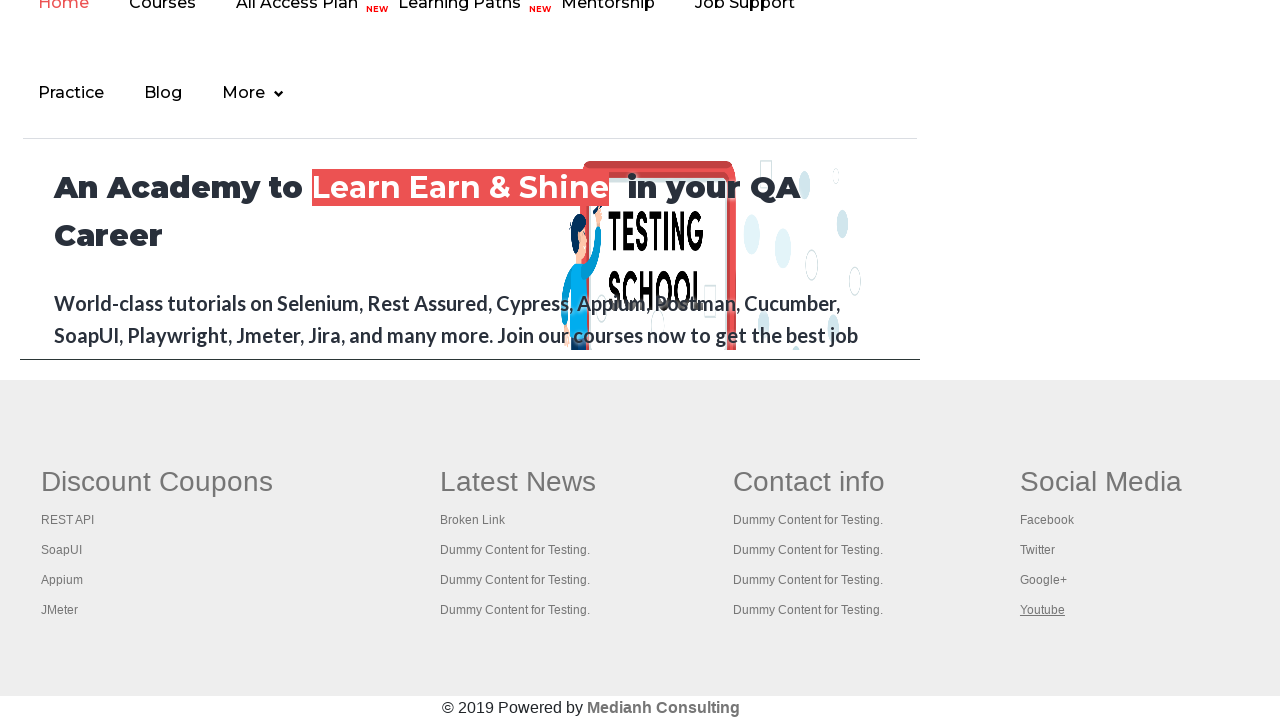

Retrieved title from opened tab: 'Practice Page'
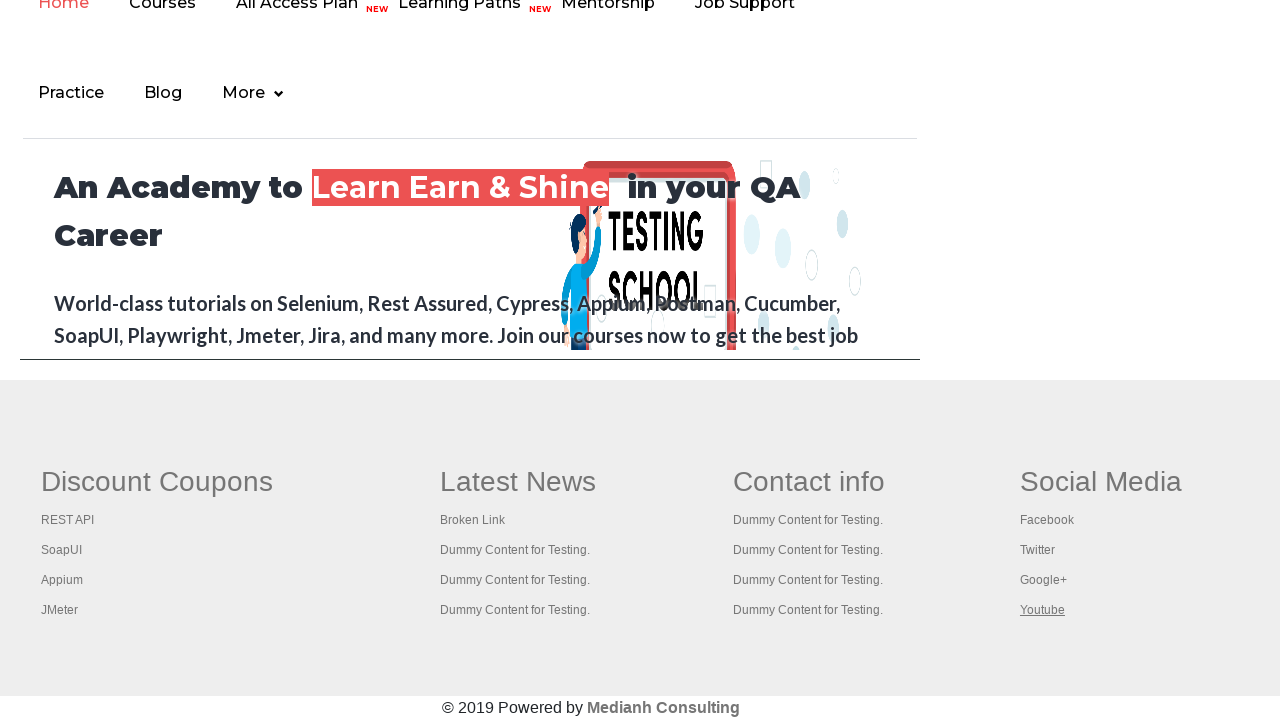

Retrieved title from opened tab: 'Practice Page'
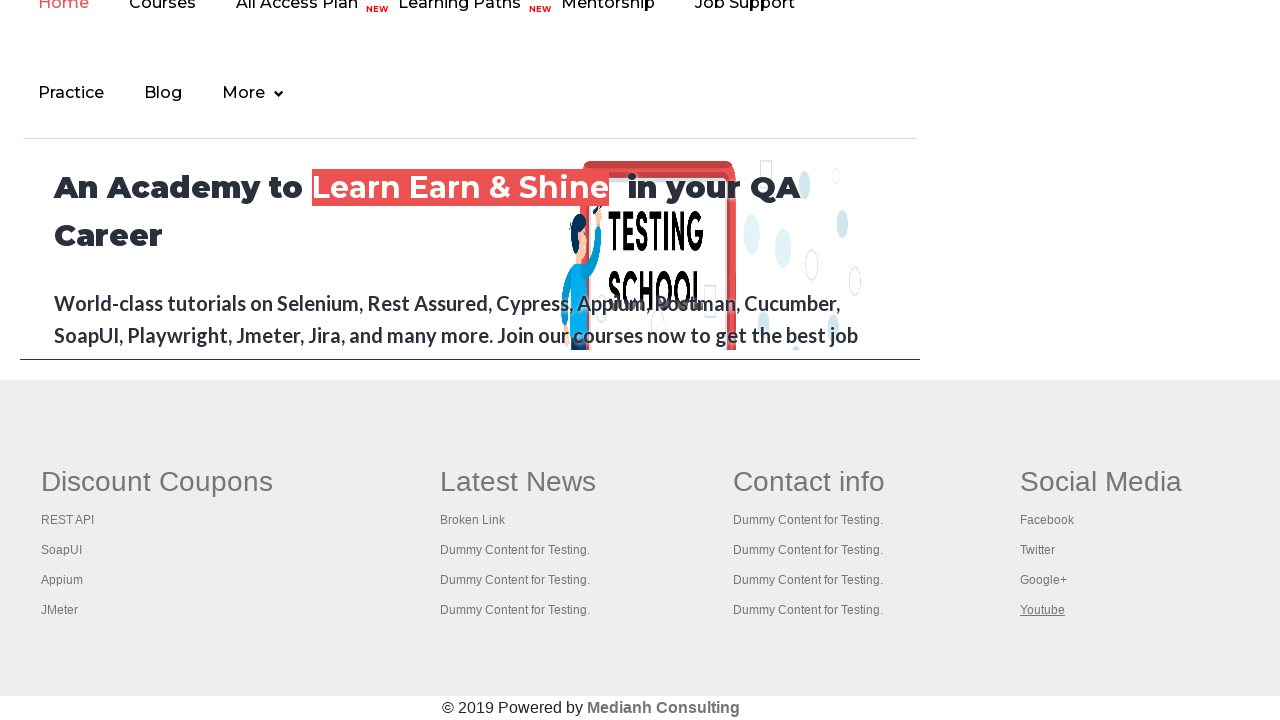

Retrieved title from opened tab: 'Practice Page'
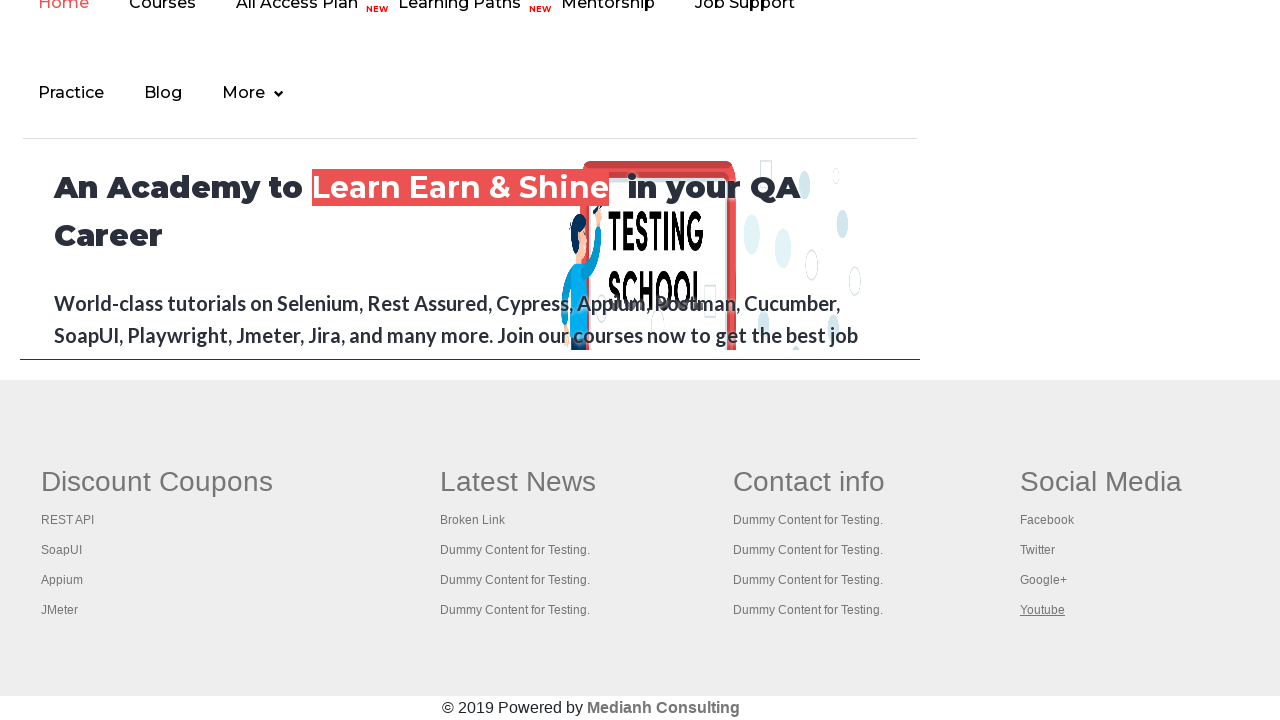

Retrieved title from opened tab: 'Practice Page'
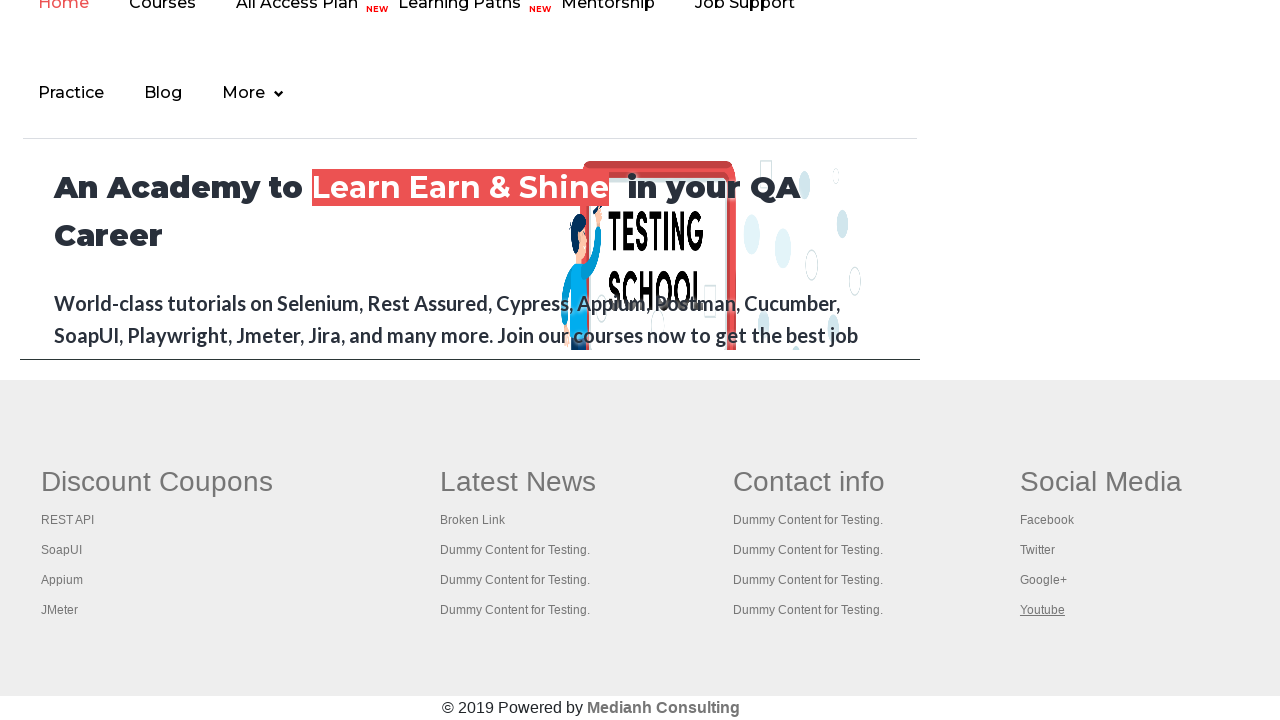

Retrieved title from opened tab: 'Practice Page'
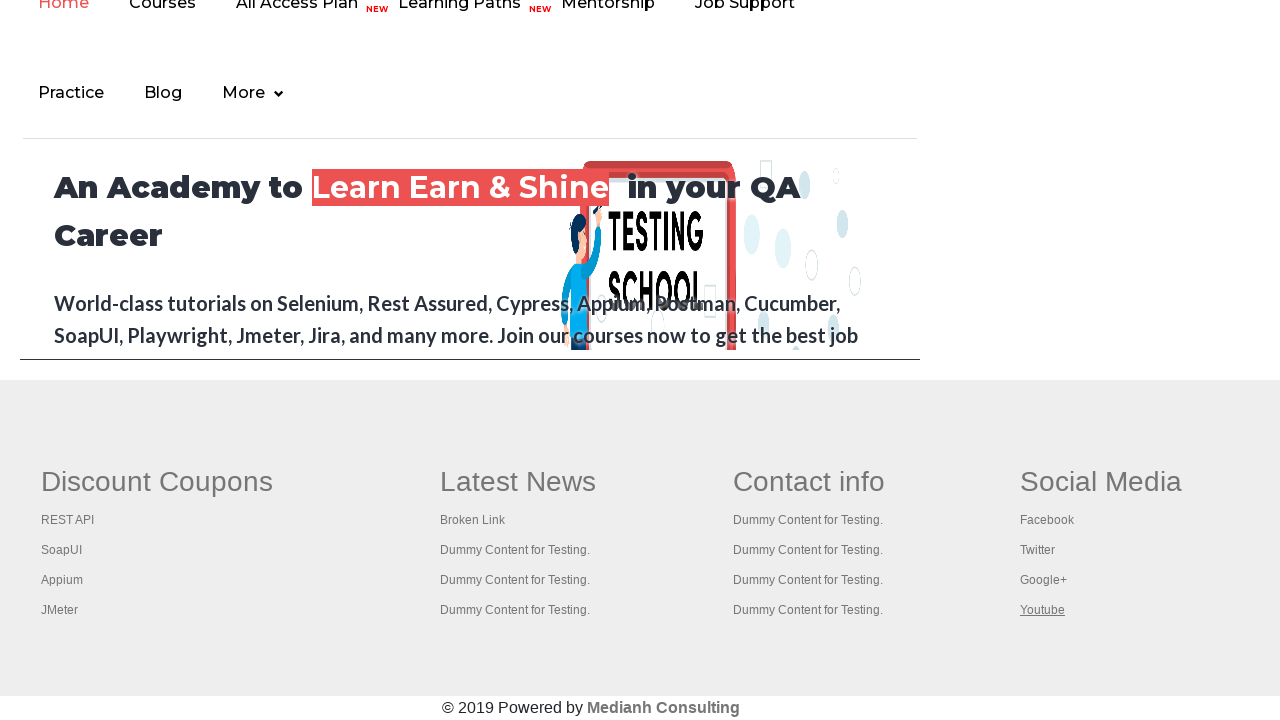

Retrieved title from opened tab: 'Practice Page'
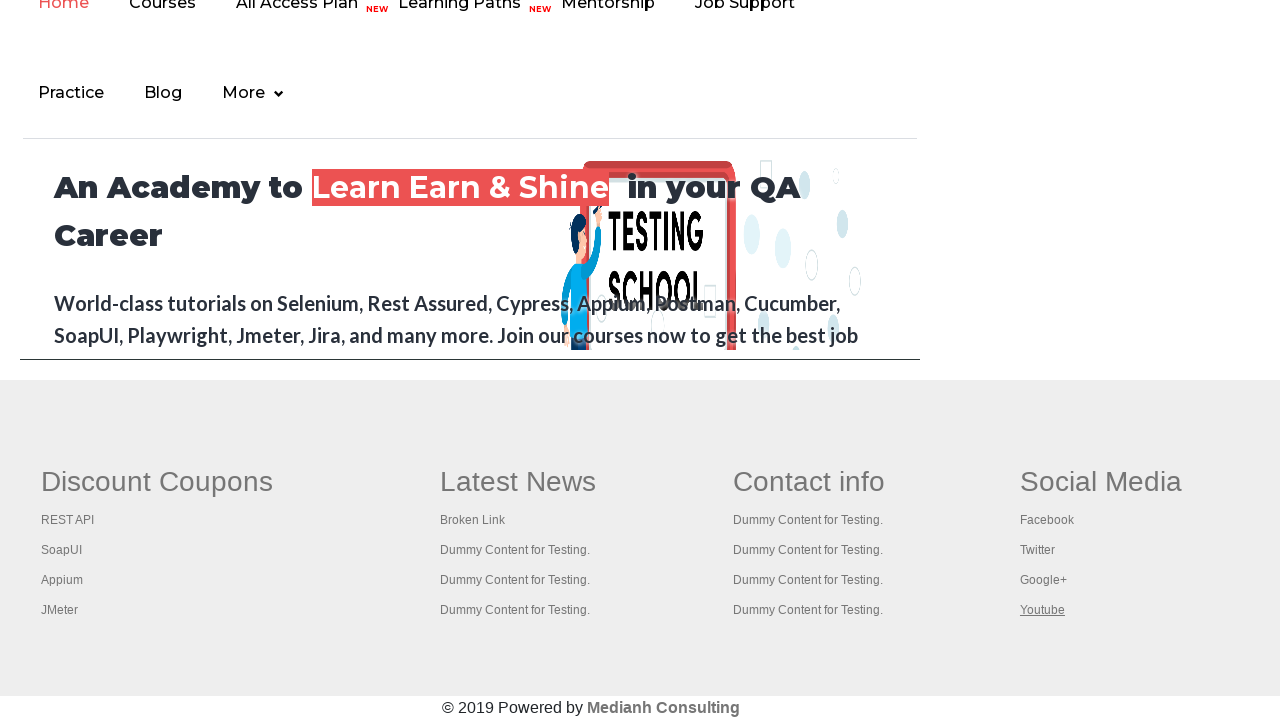

Retrieved title from opened tab: 'Practice Page'
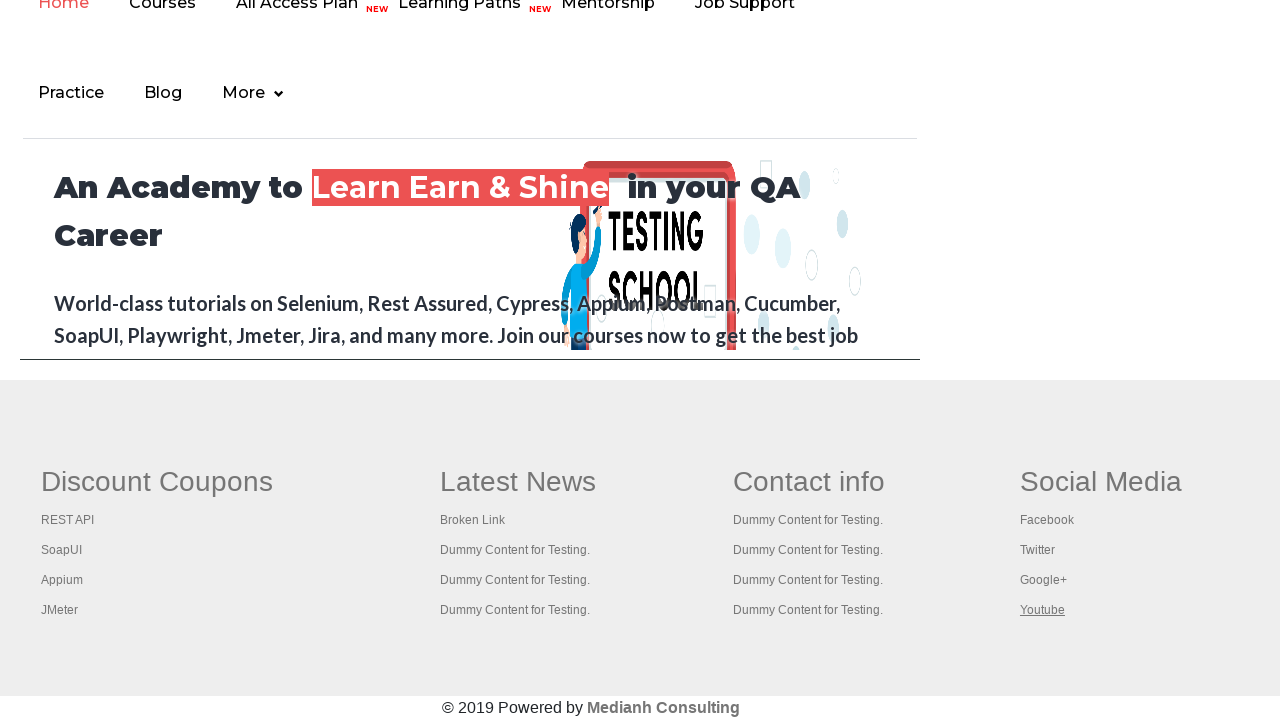

Retrieved title from opened tab: 'Practice Page'
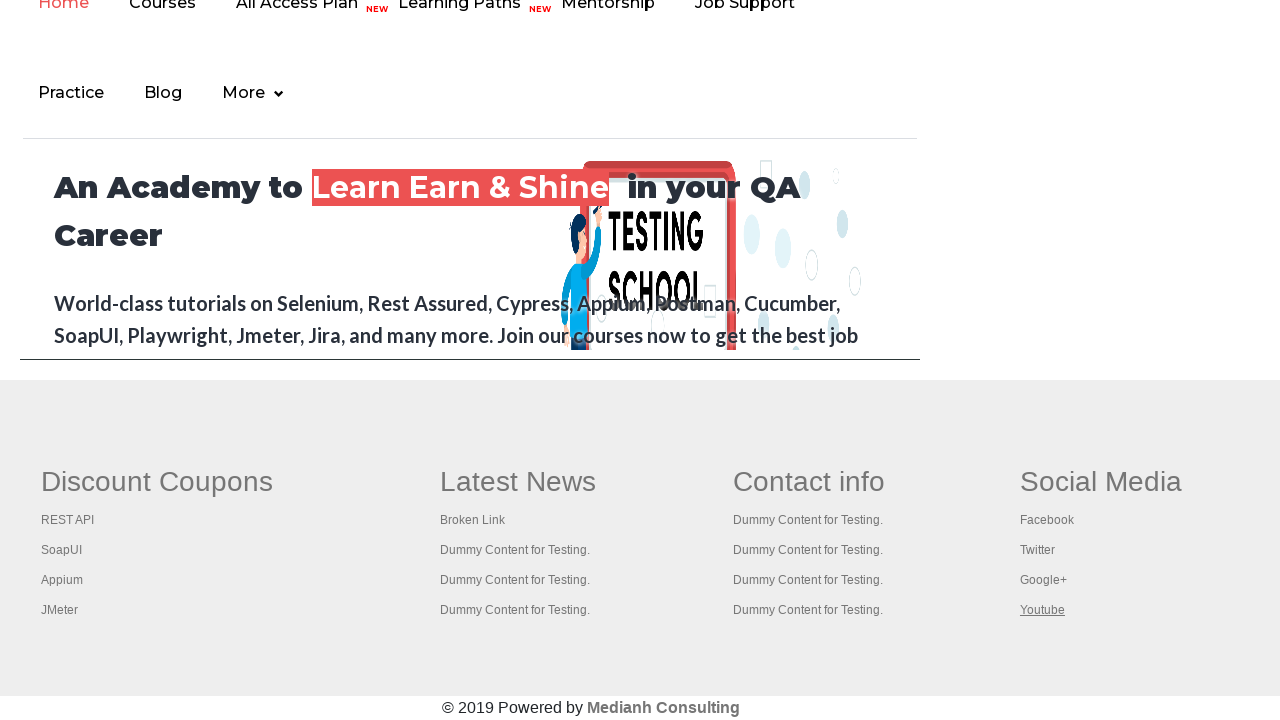

Retrieved title from opened tab: 'Practice Page'
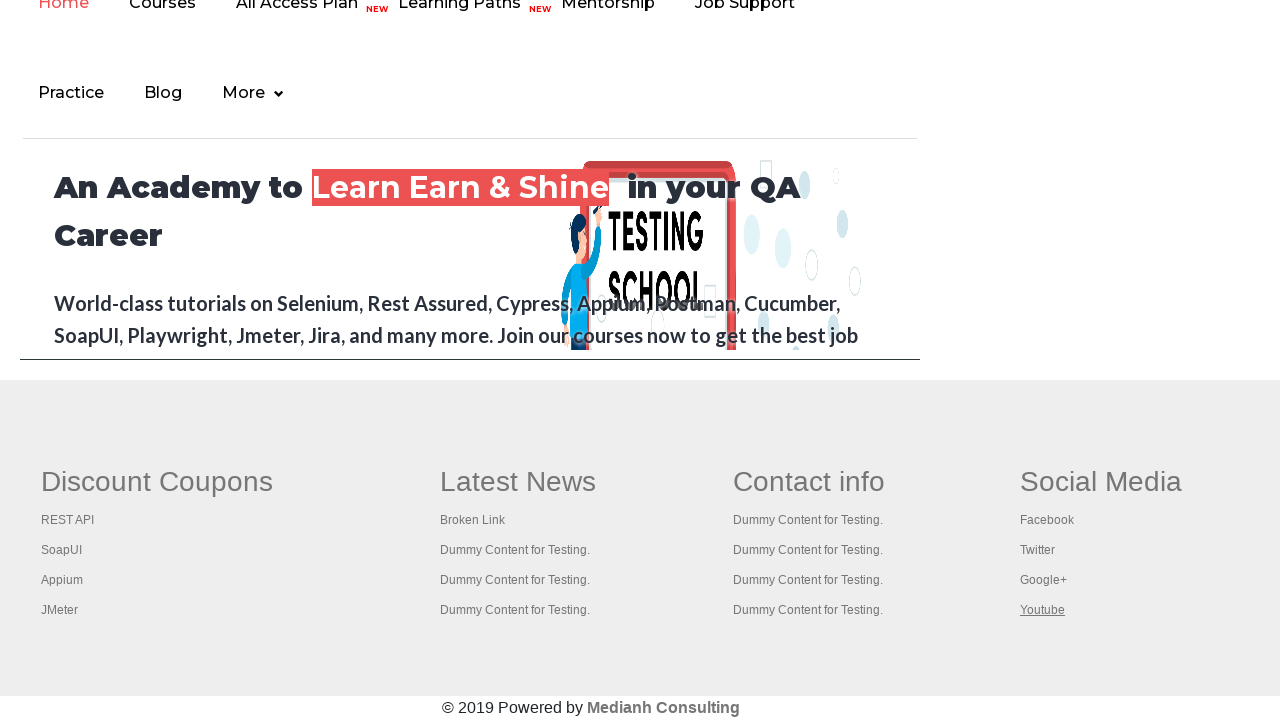

Retrieved title from opened tab: 'Practice Page'
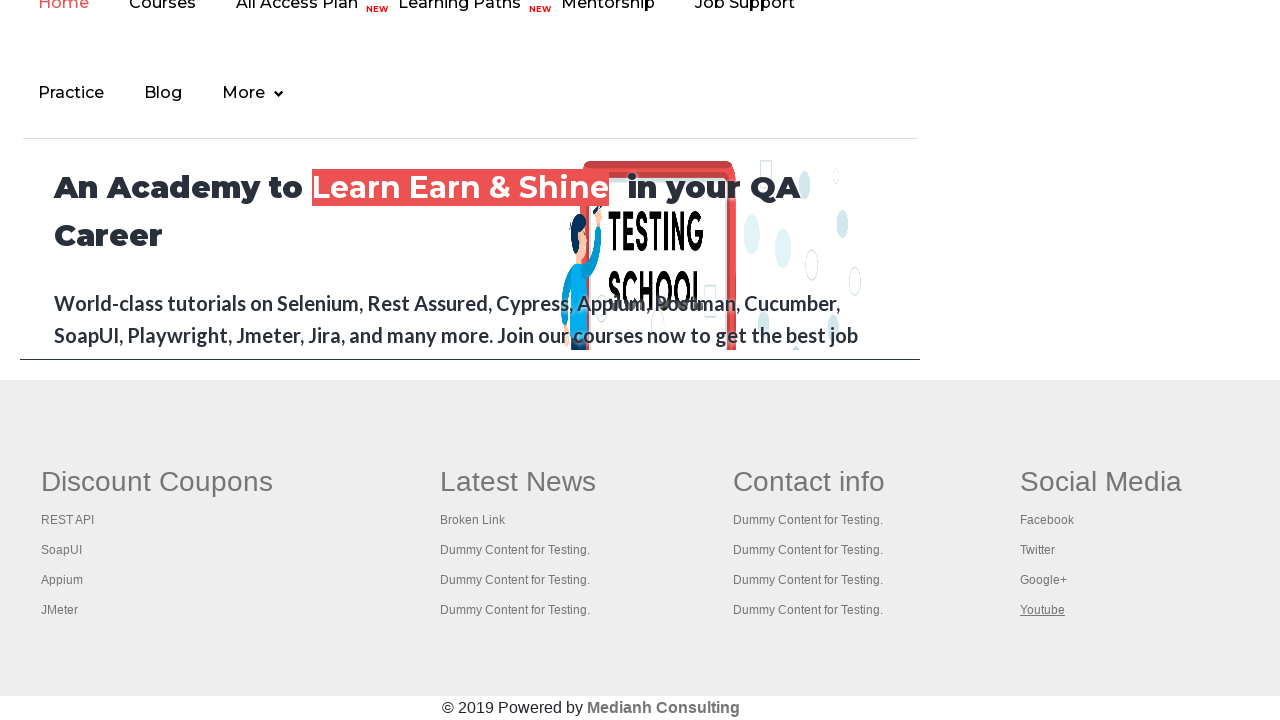

Retrieved title from opened tab: 'Practice Page'
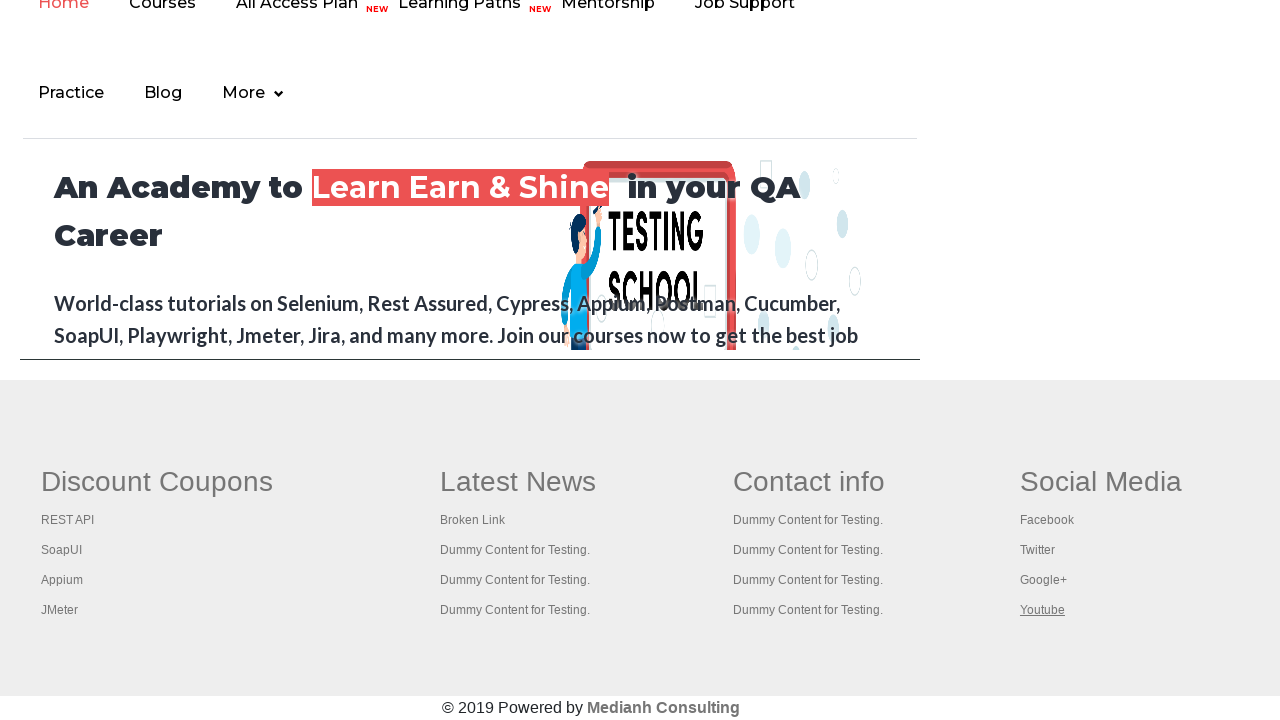

Retrieved title from opened tab: 'Practice Page'
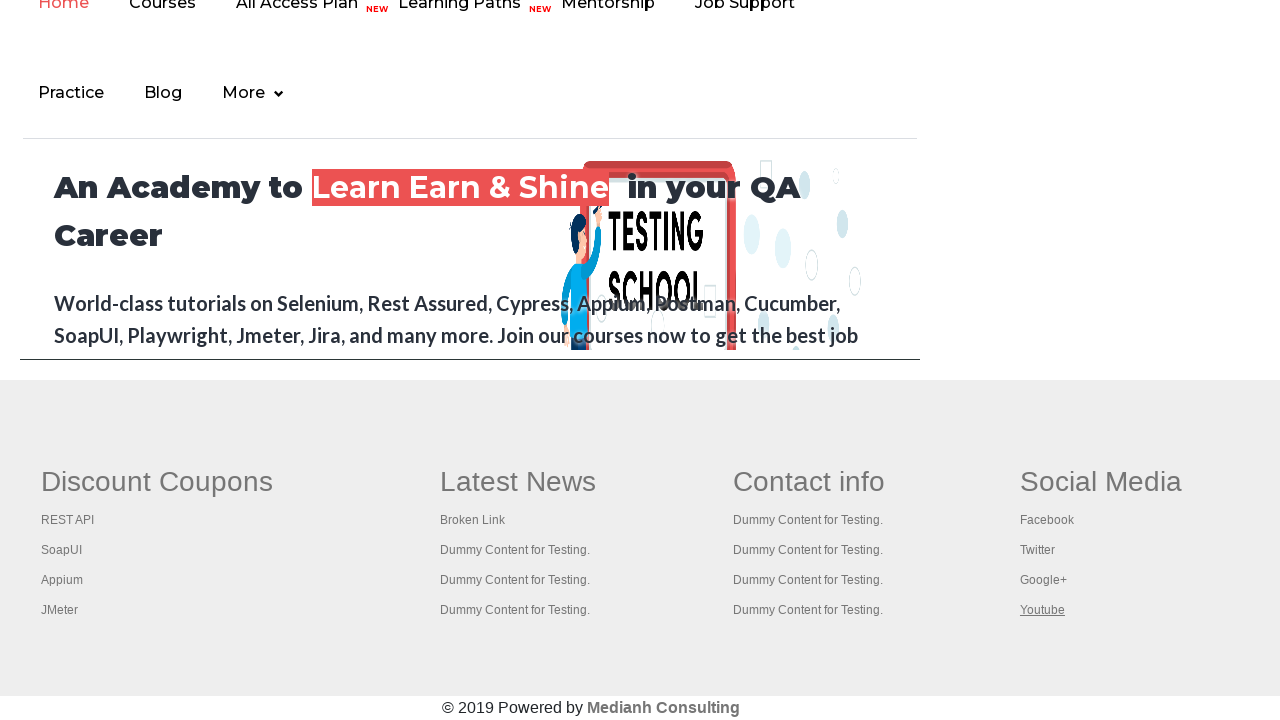

Retrieved title from opened tab: 'Practice Page'
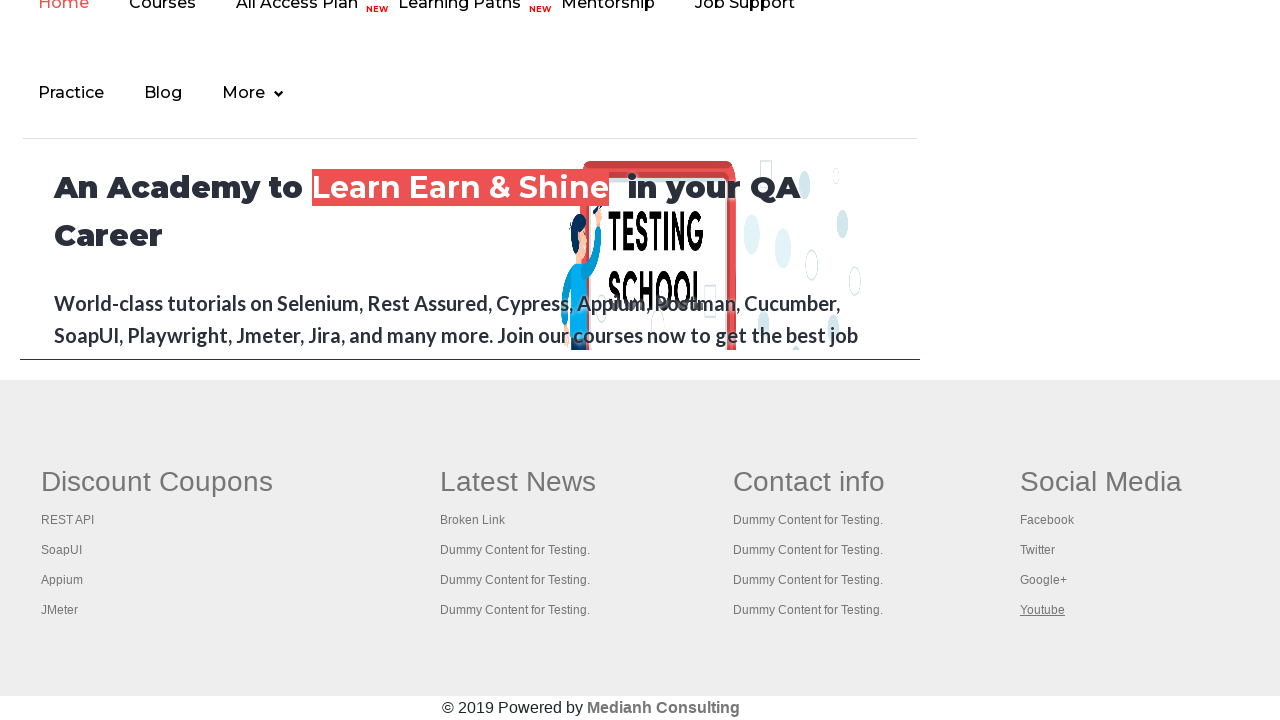

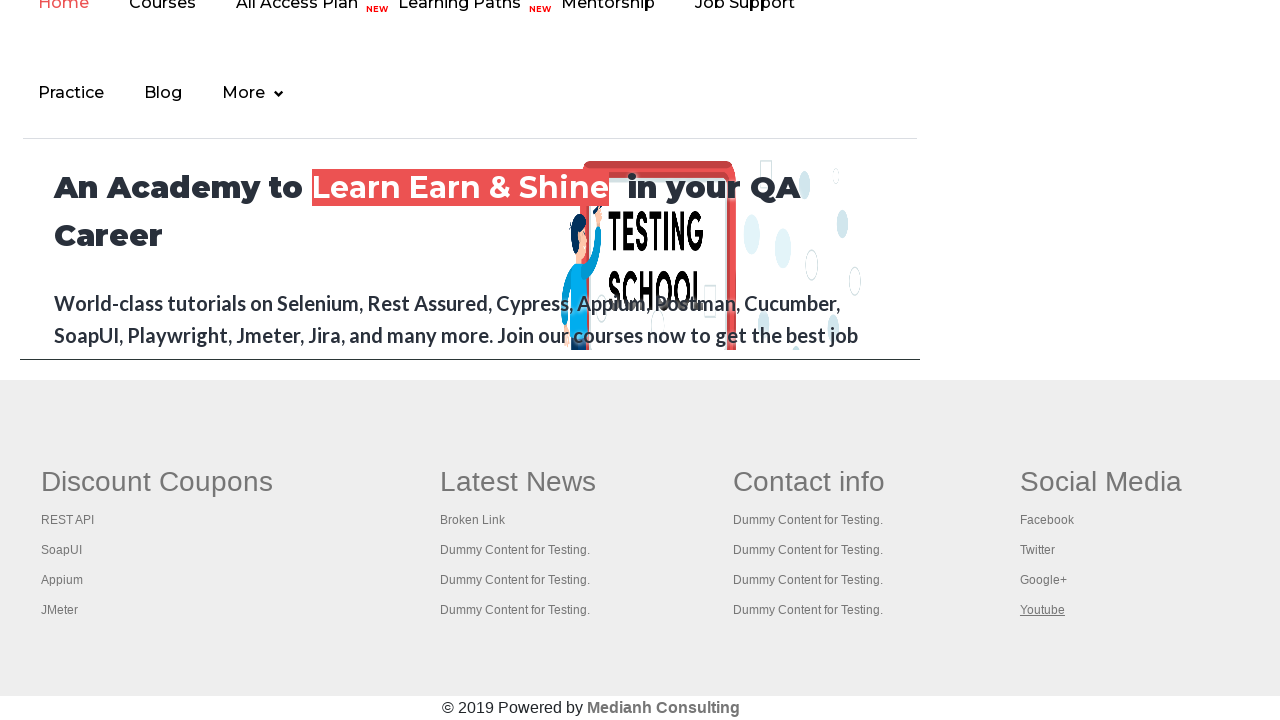